Comprehensive demo site test that verifies various UI interactions including text input, hover dropdowns, button clicks, sliders, select options, iframes, radio buttons, checkboxes, and drag-and-drop functionality on a demo testing page.

Starting URL: https://seleniumbase.io/demo_page

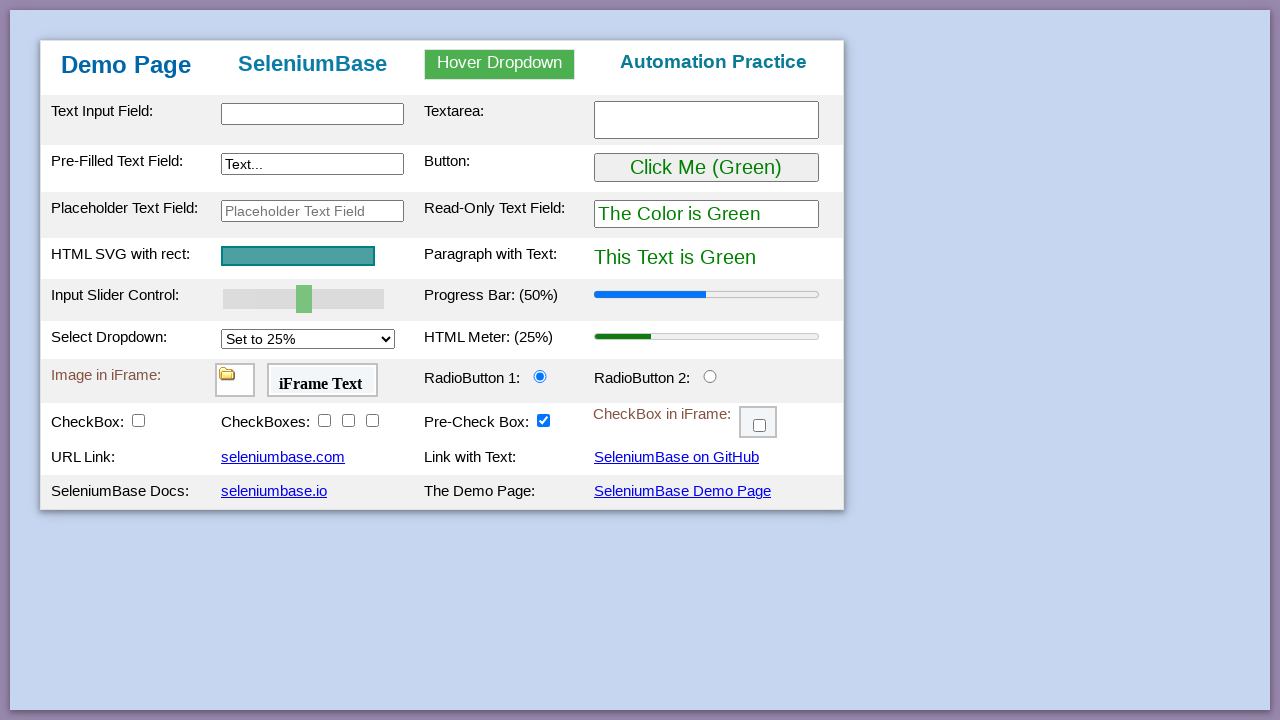

Verified page title is 'Web Testing Page'
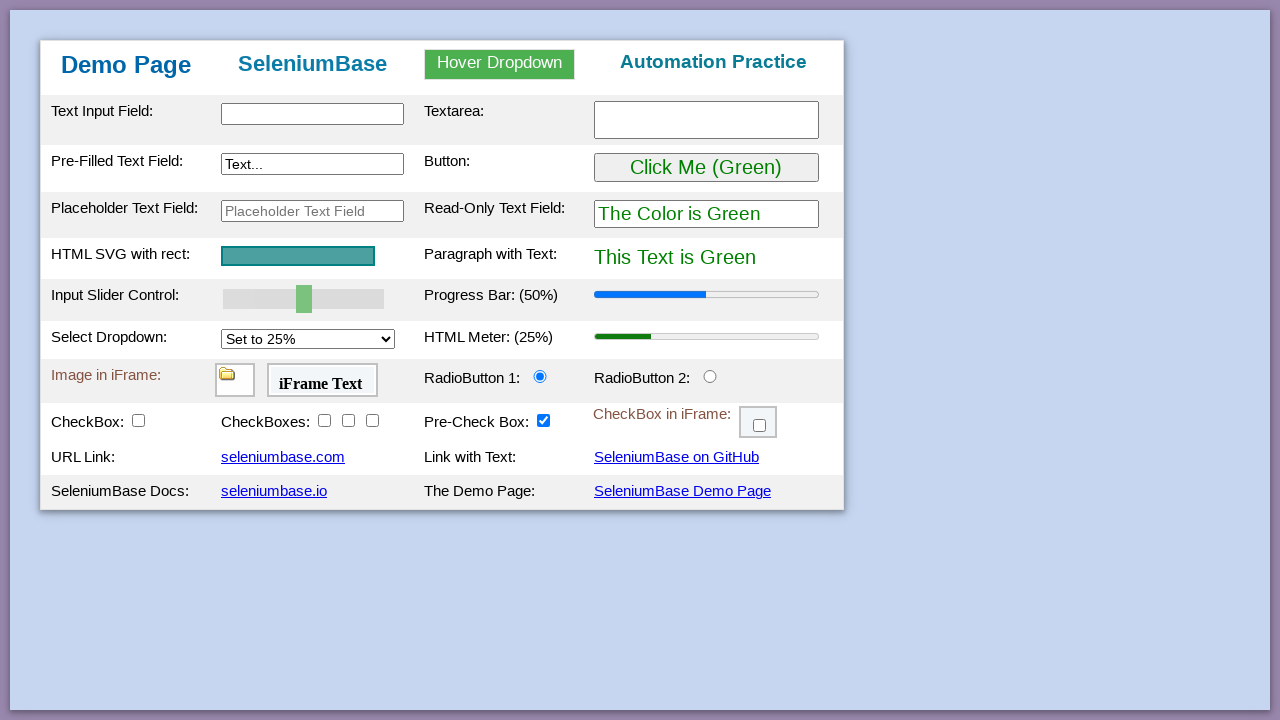

Table body element loaded
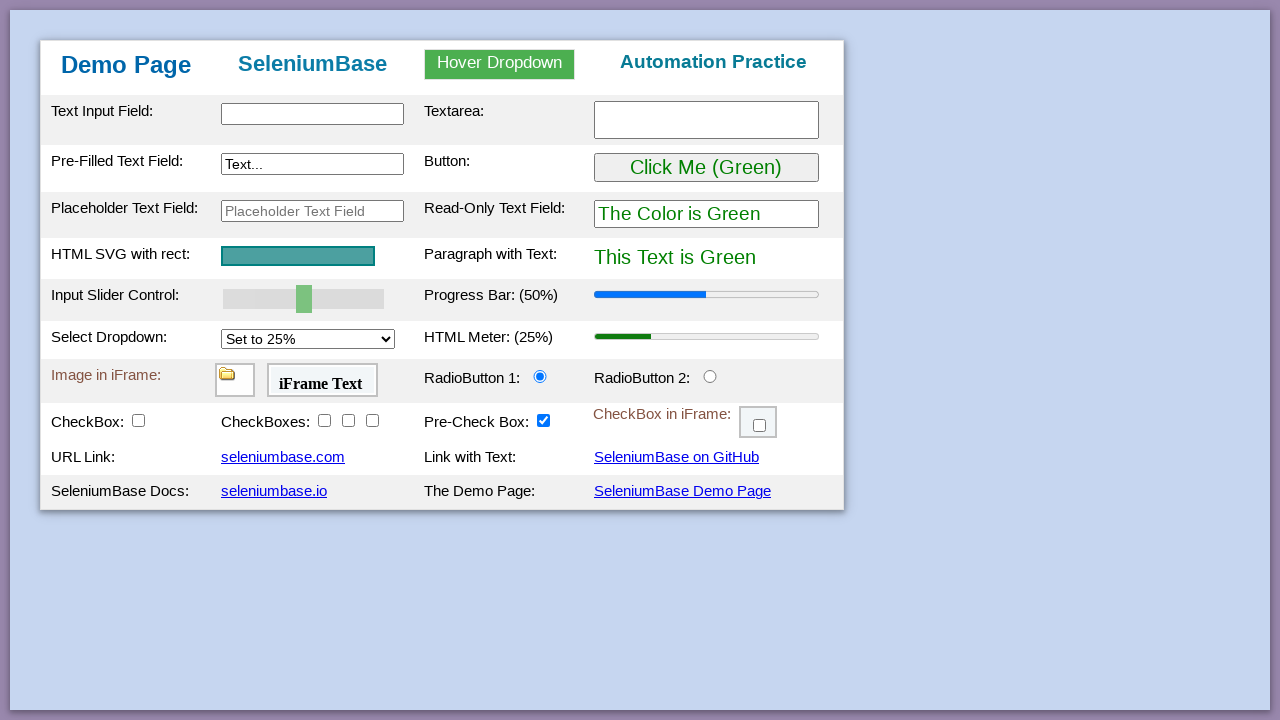

Verified 'Demo Page' text in h1 heading
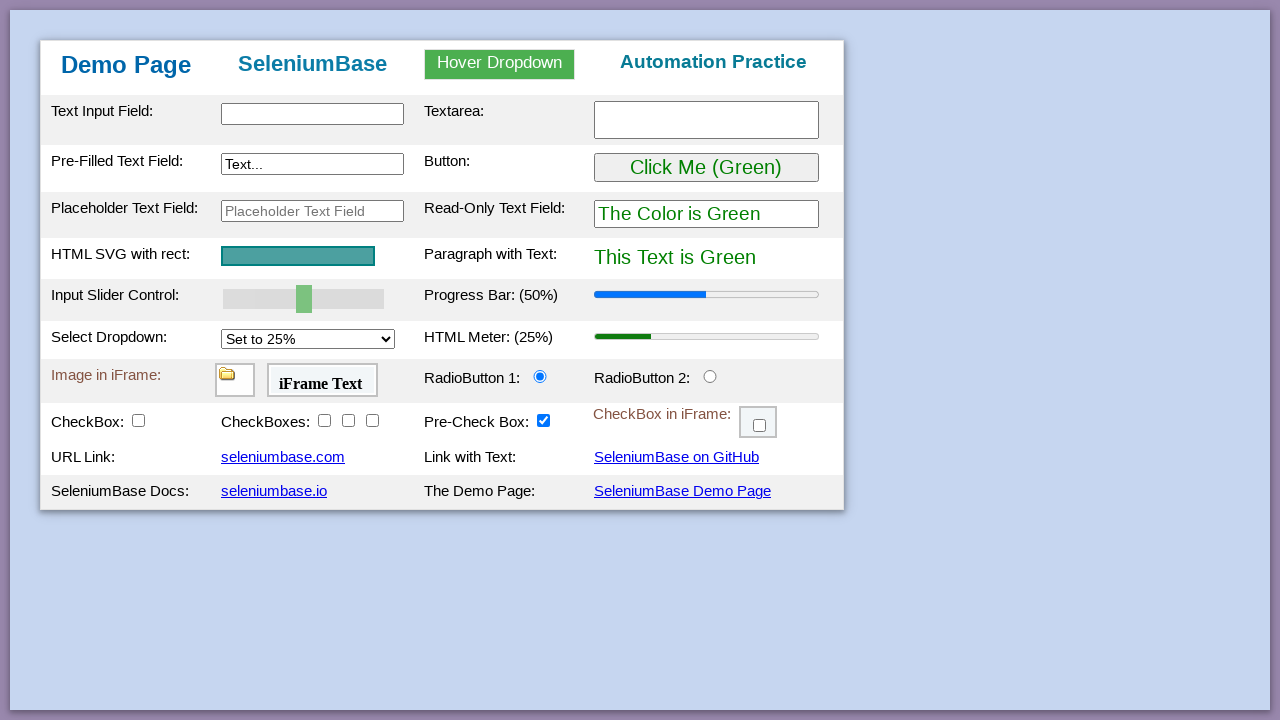

Filled text input field with 'This is Automated' on #myTextInput
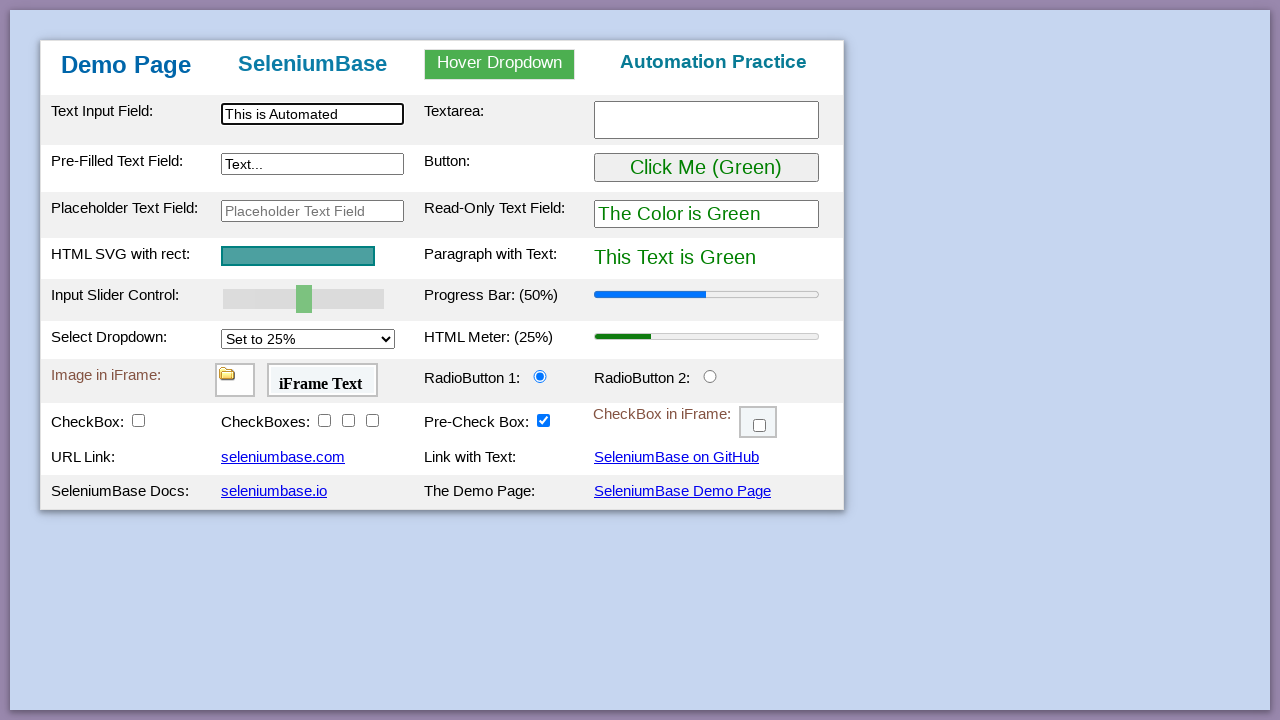

Filled textarea with 'Testing Time!' on textarea.area1
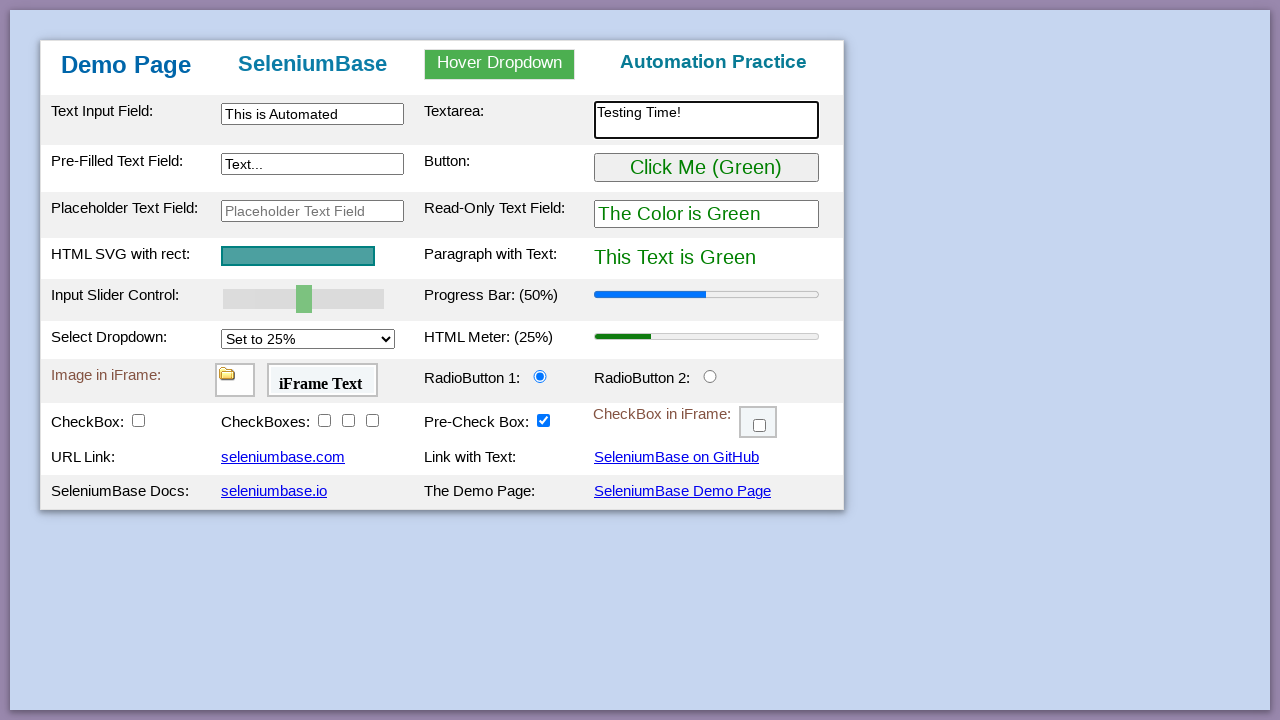

Filled preText2 field with 'Typing Text!' on [name="preText2"]
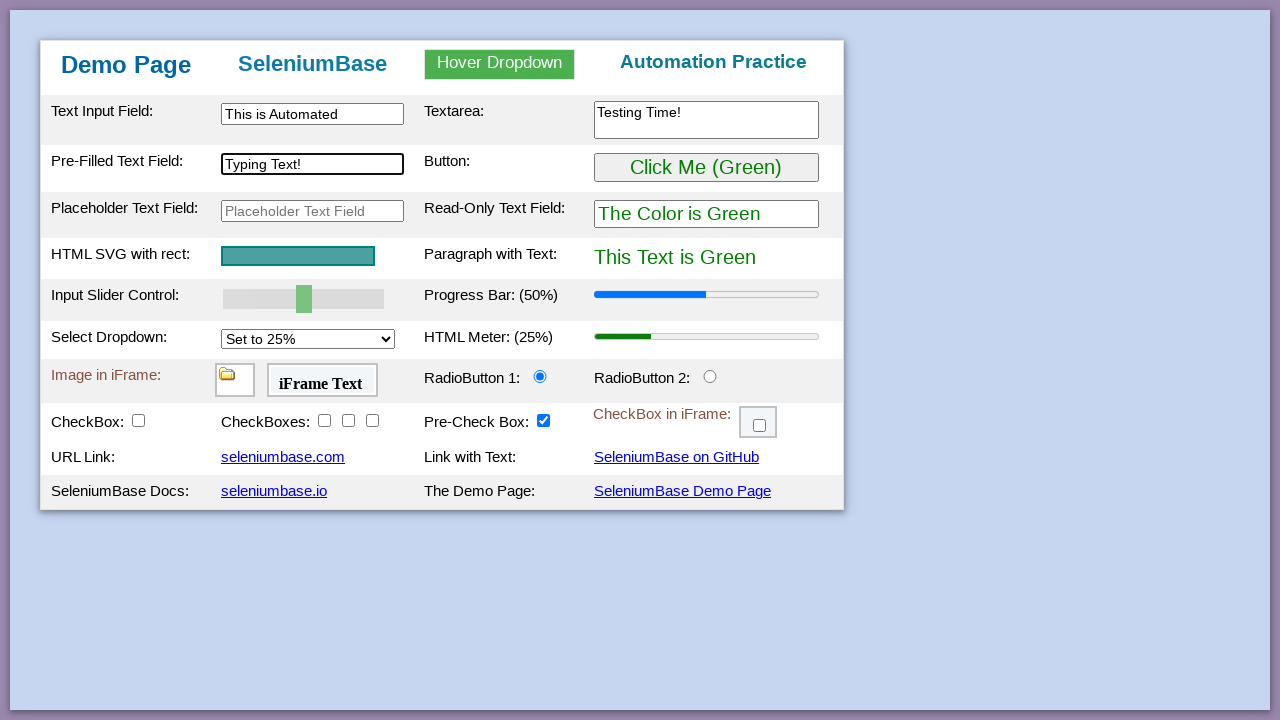

Verified text input contains correct value 'This is Automated'
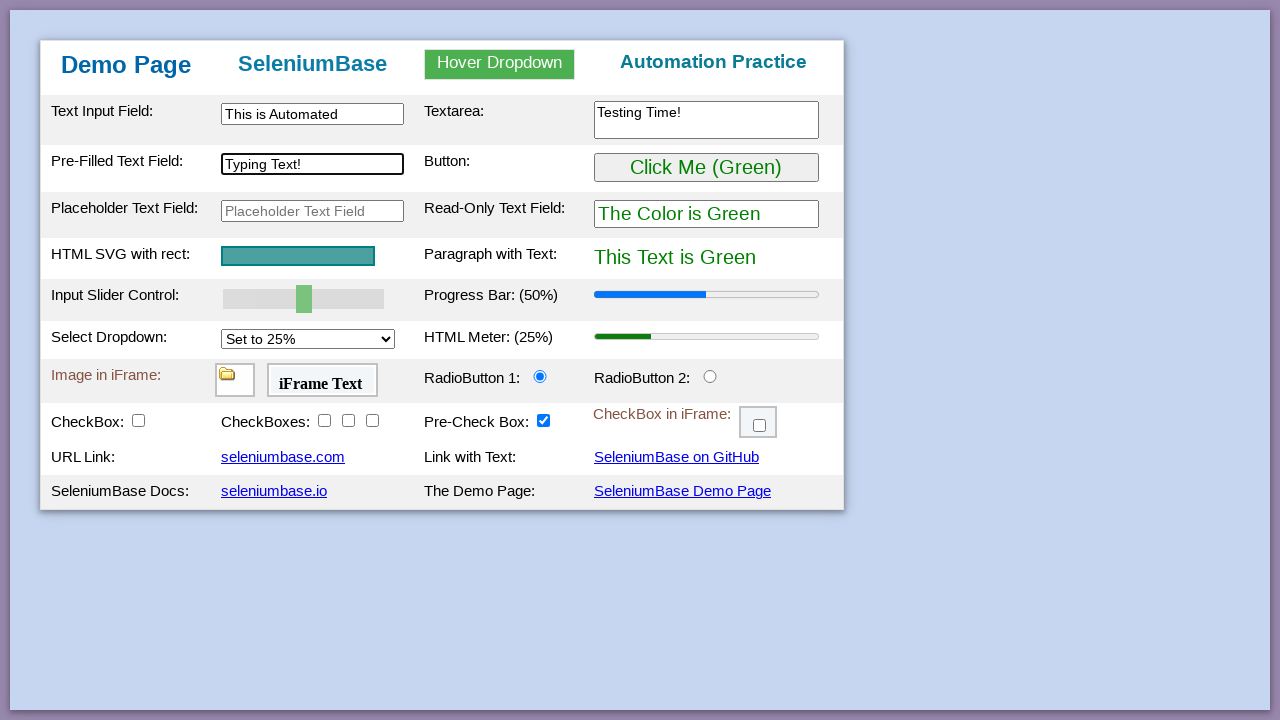

Hovered over dropdown menu at (500, 64) on #myDropdown
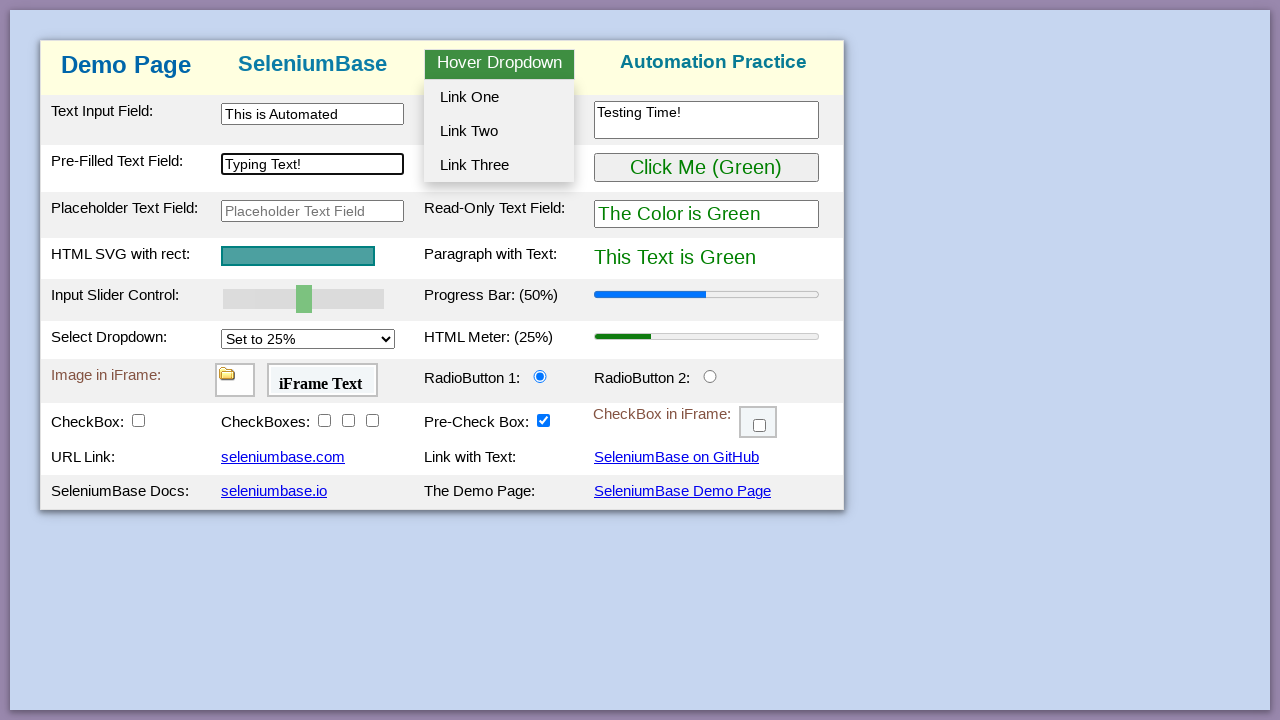

Clicked dropdown option 2 at (499, 131) on #dropOption2
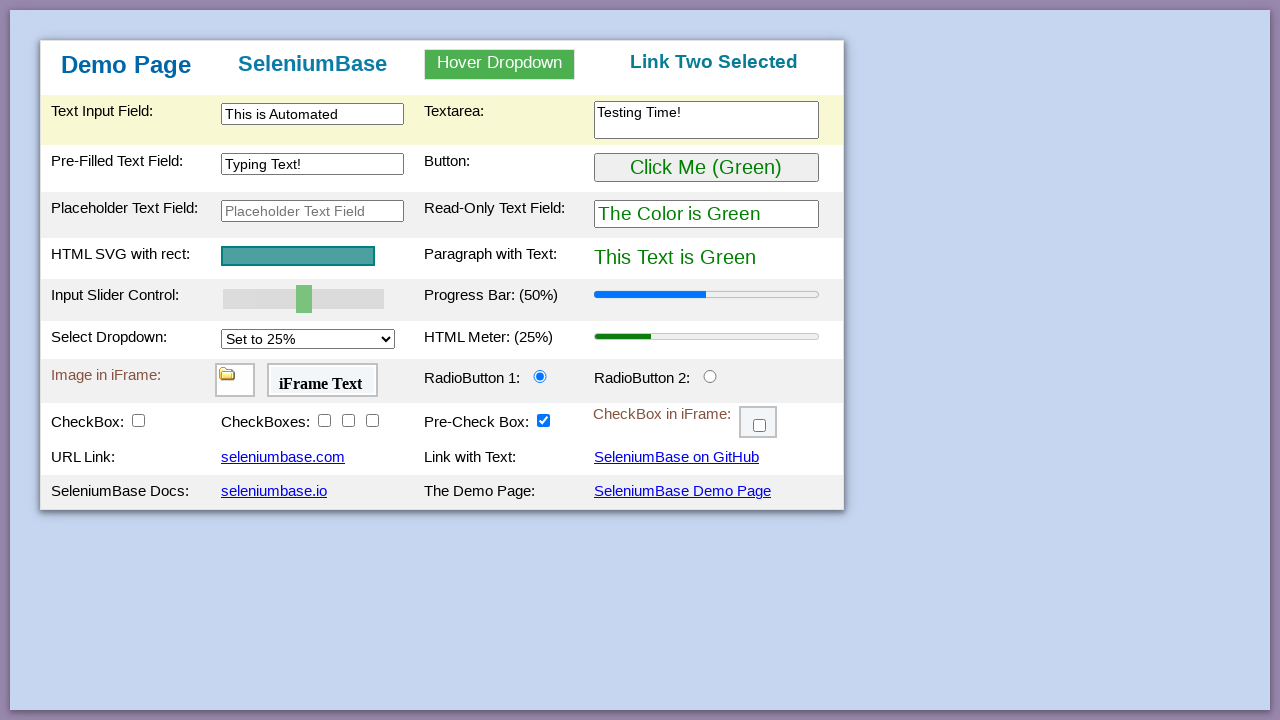

Verified dropdown selection changed to 'Link Two Selected'
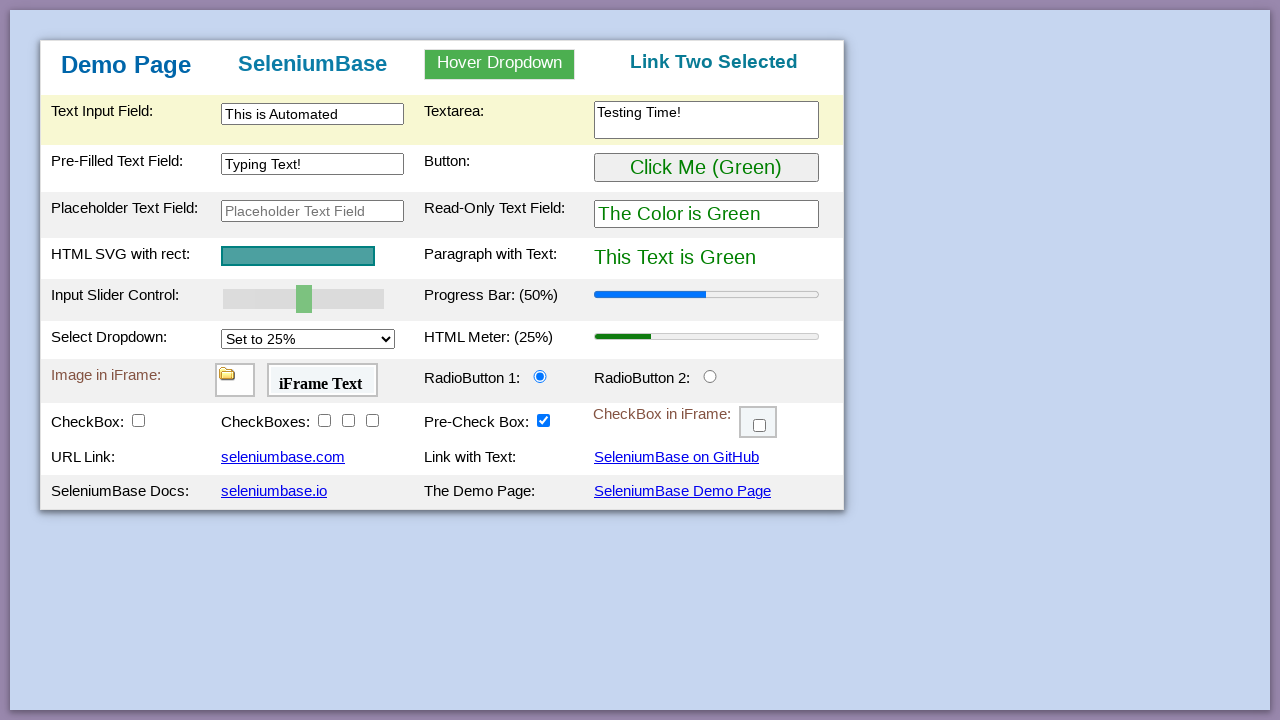

Clicked 'Click Me' button to change text color at (706, 168) on button:has-text("Click Me")
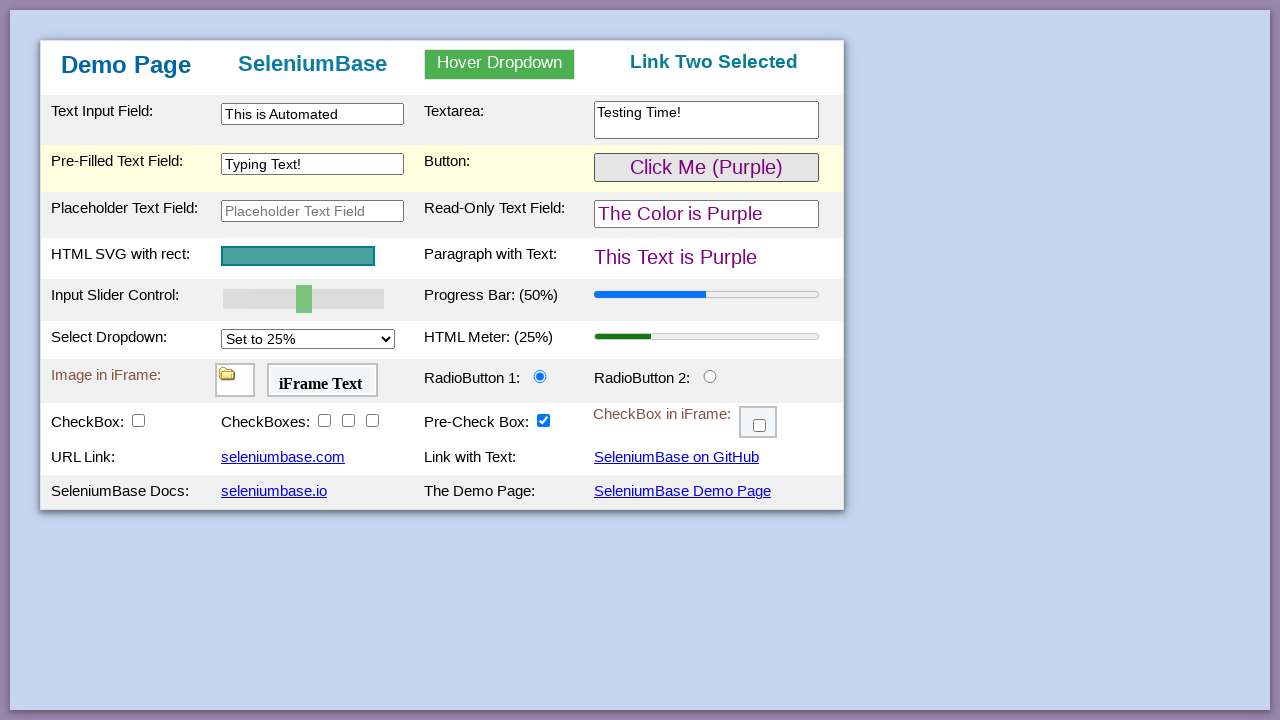

Verified text changed to purple color
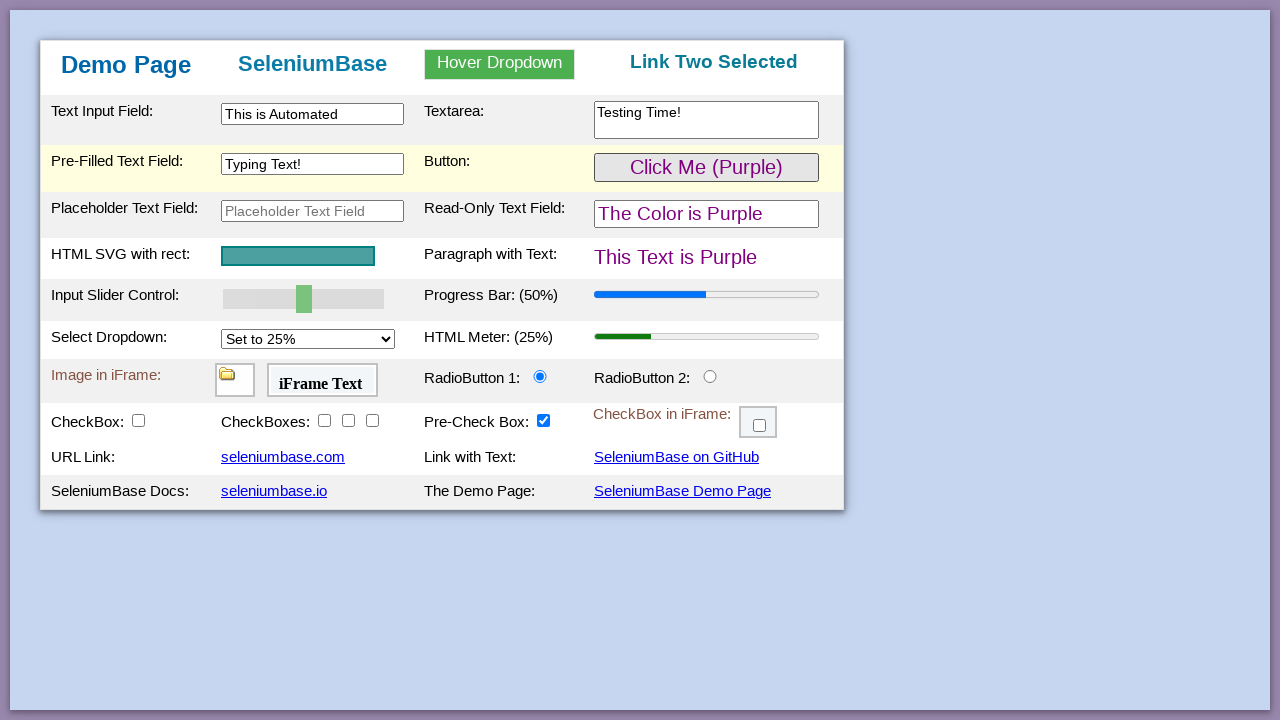

SVG element loaded and is visible
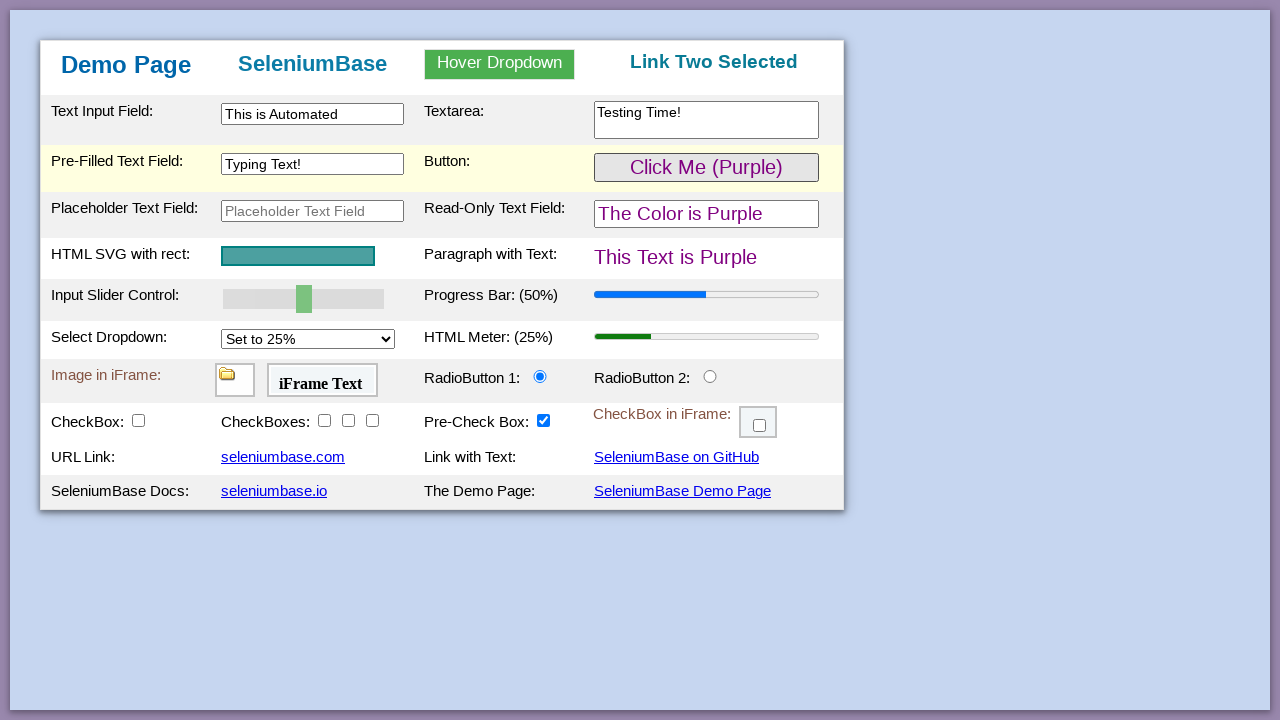

Pressed right arrow on slider on #myslider
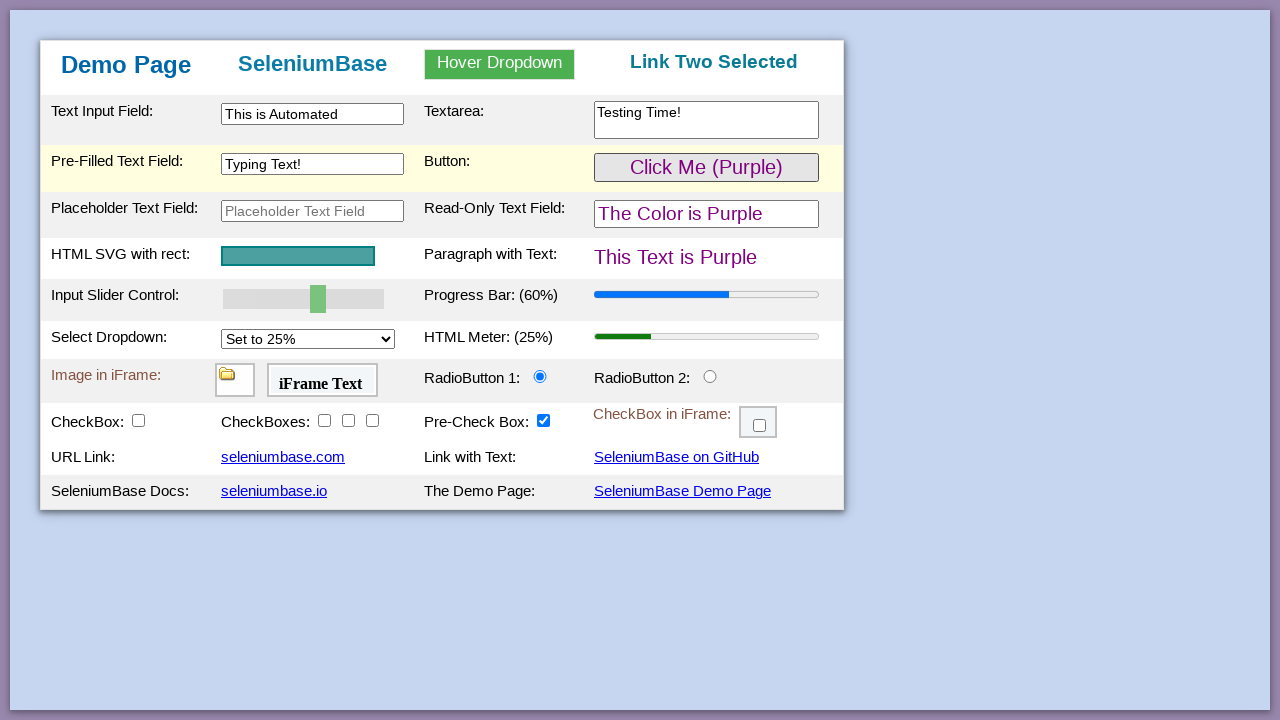

Pressed right arrow on slider on #myslider
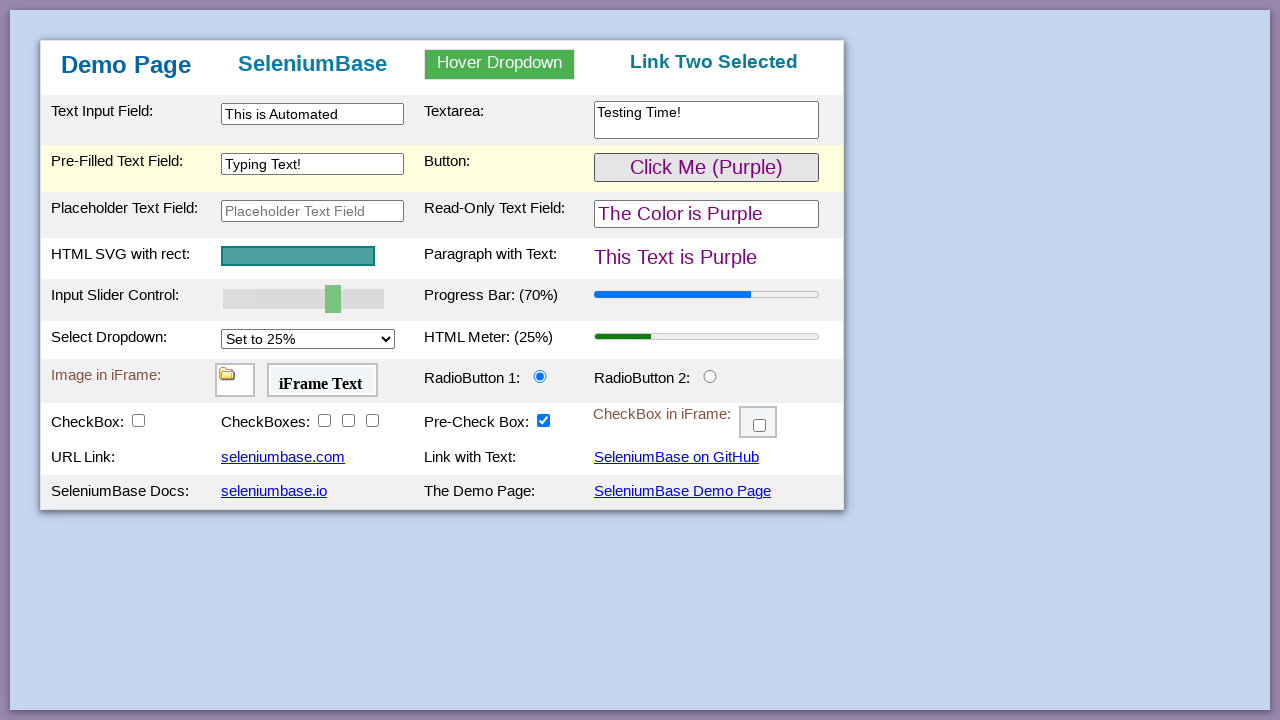

Pressed right arrow on slider on #myslider
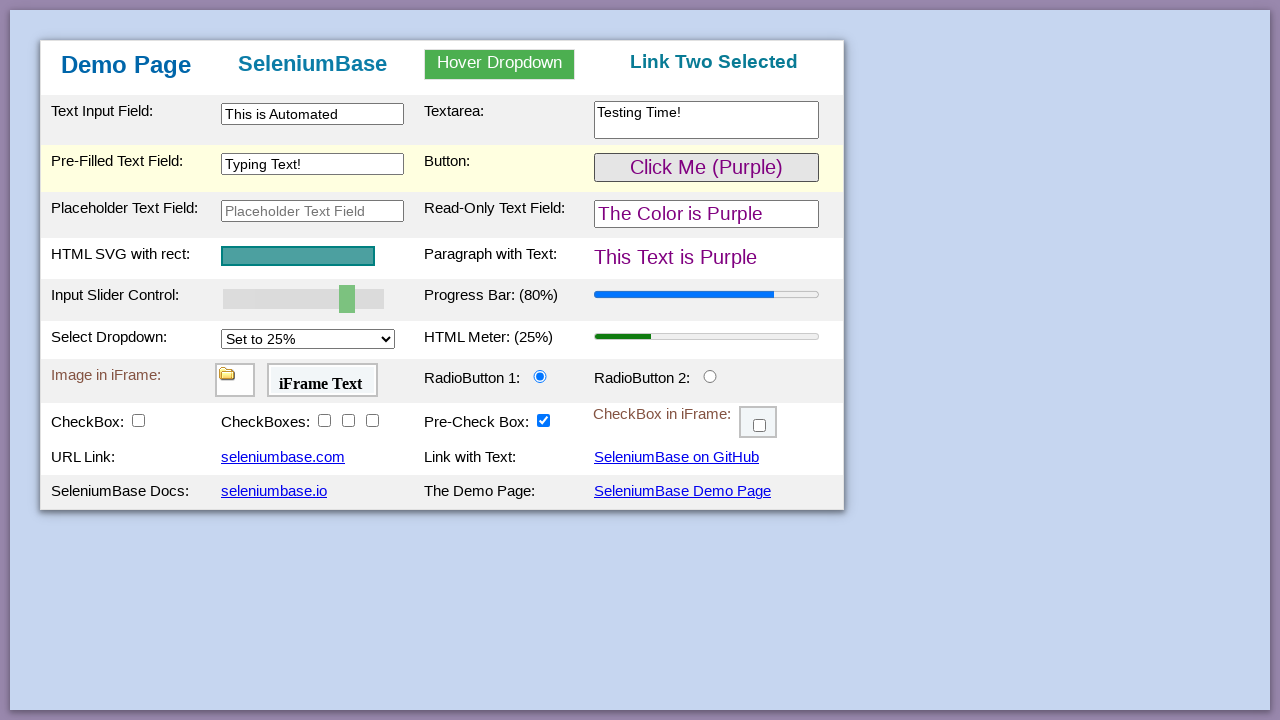

Pressed right arrow on slider on #myslider
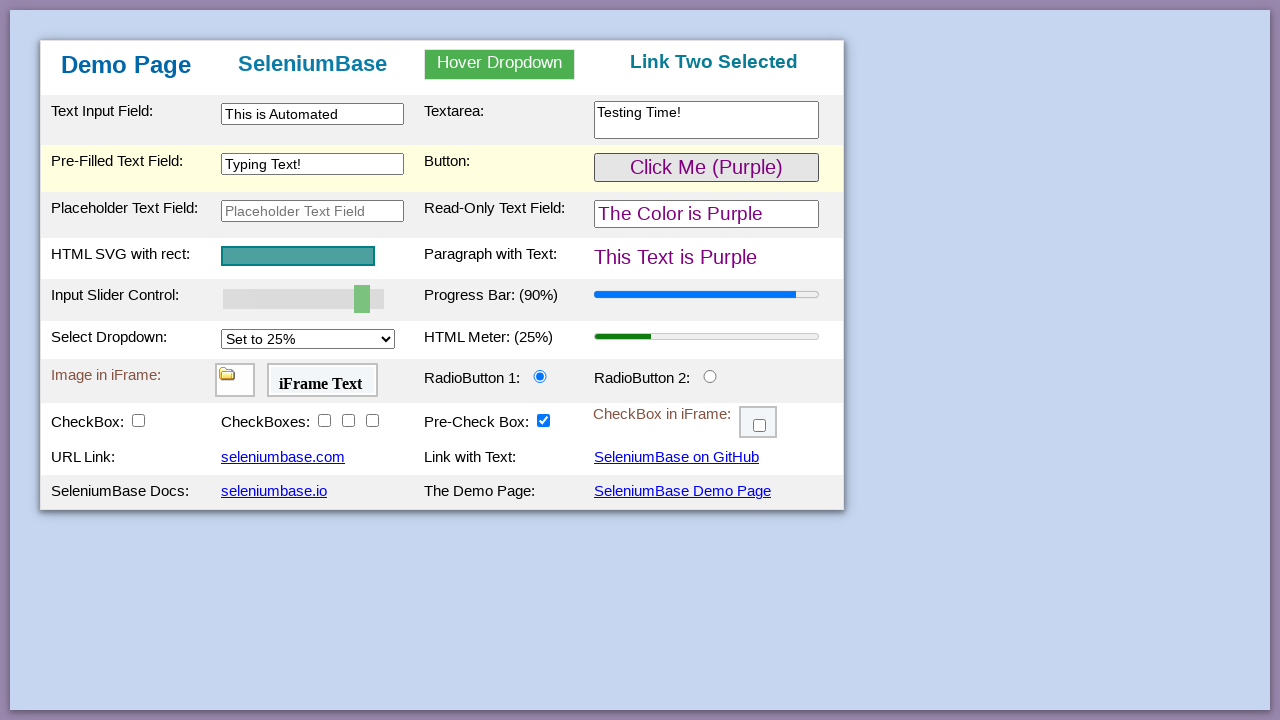

Pressed right arrow on slider on #myslider
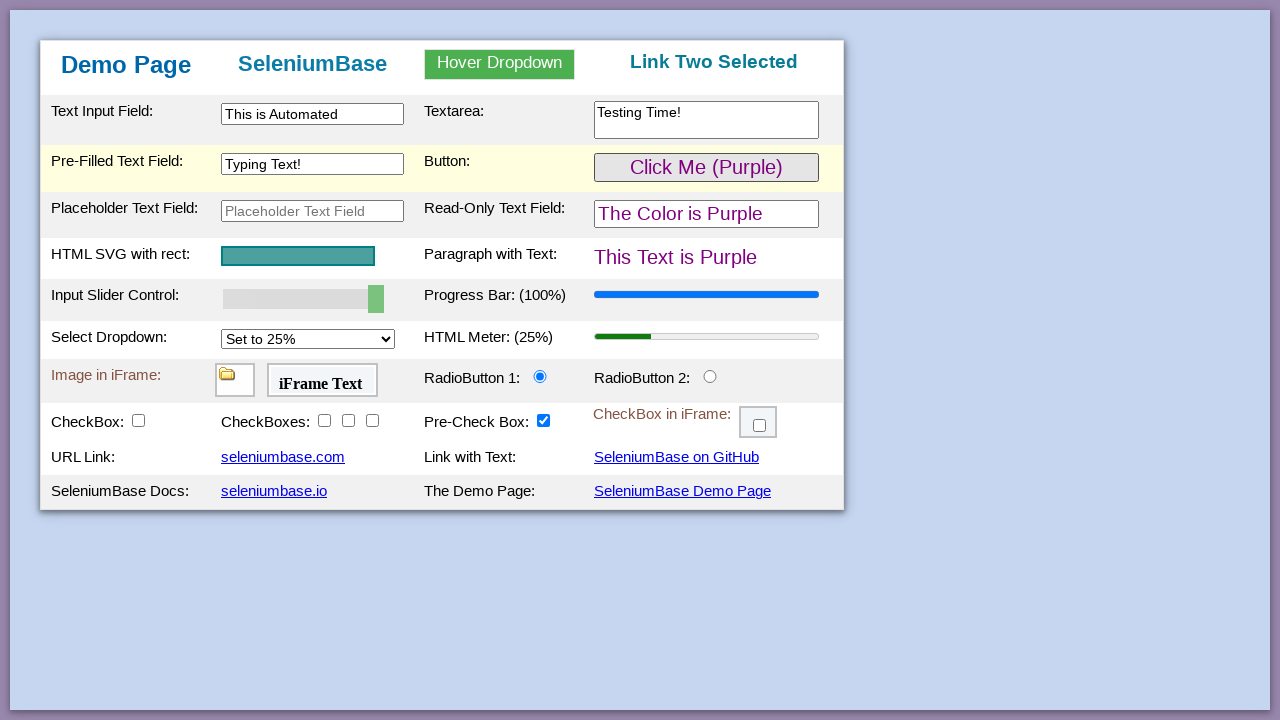

Verified progress bar reached 100% value
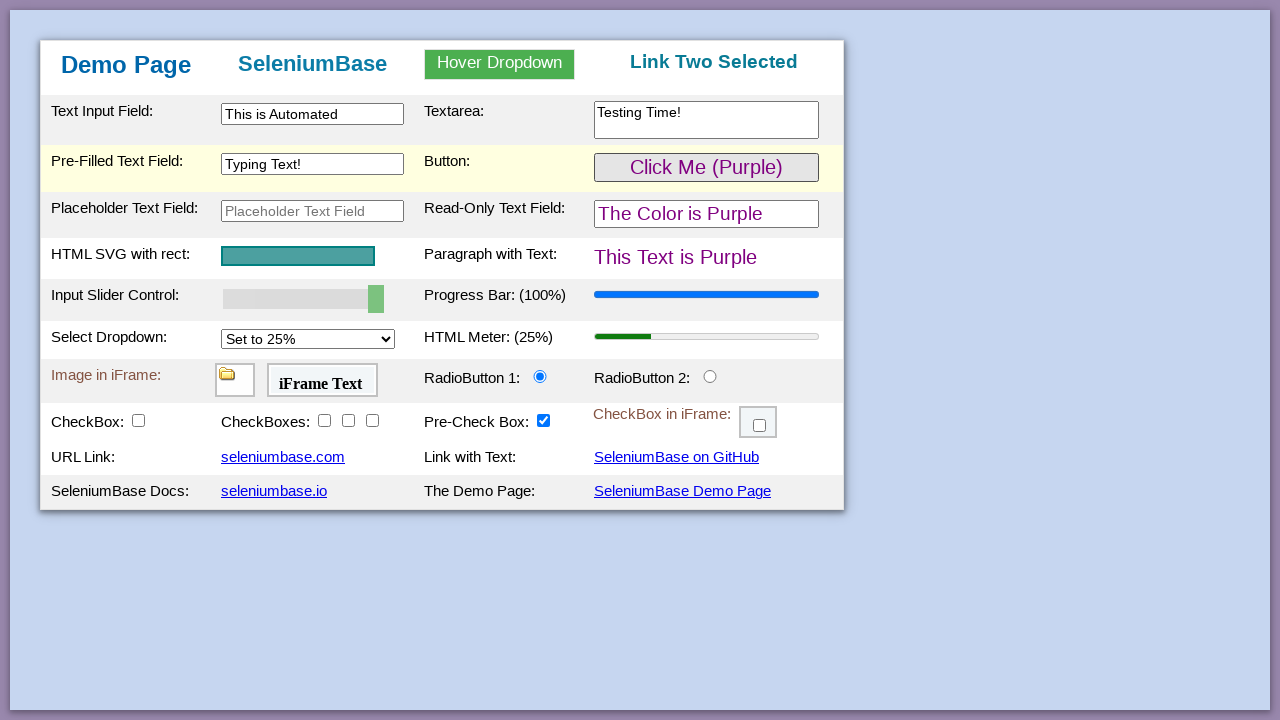

Selected 'Set to 75%' option from dropdown on #mySelect
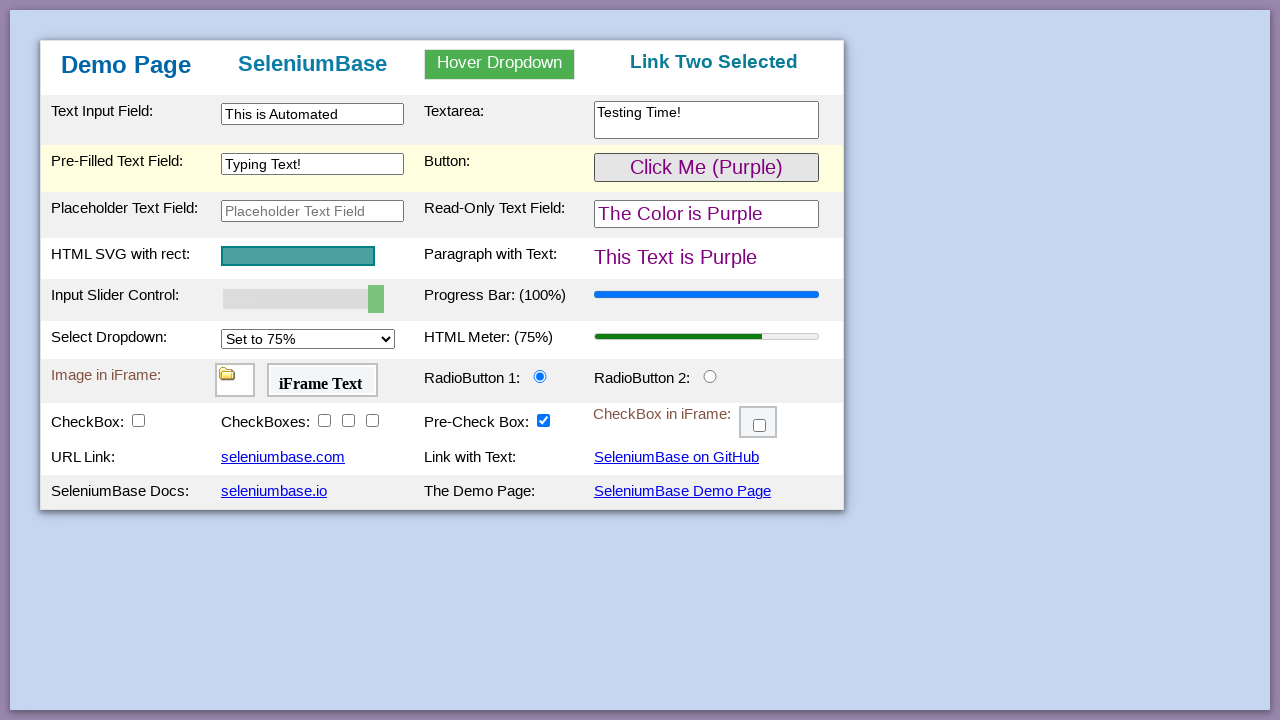

Verified meter element updated to 0.75 value
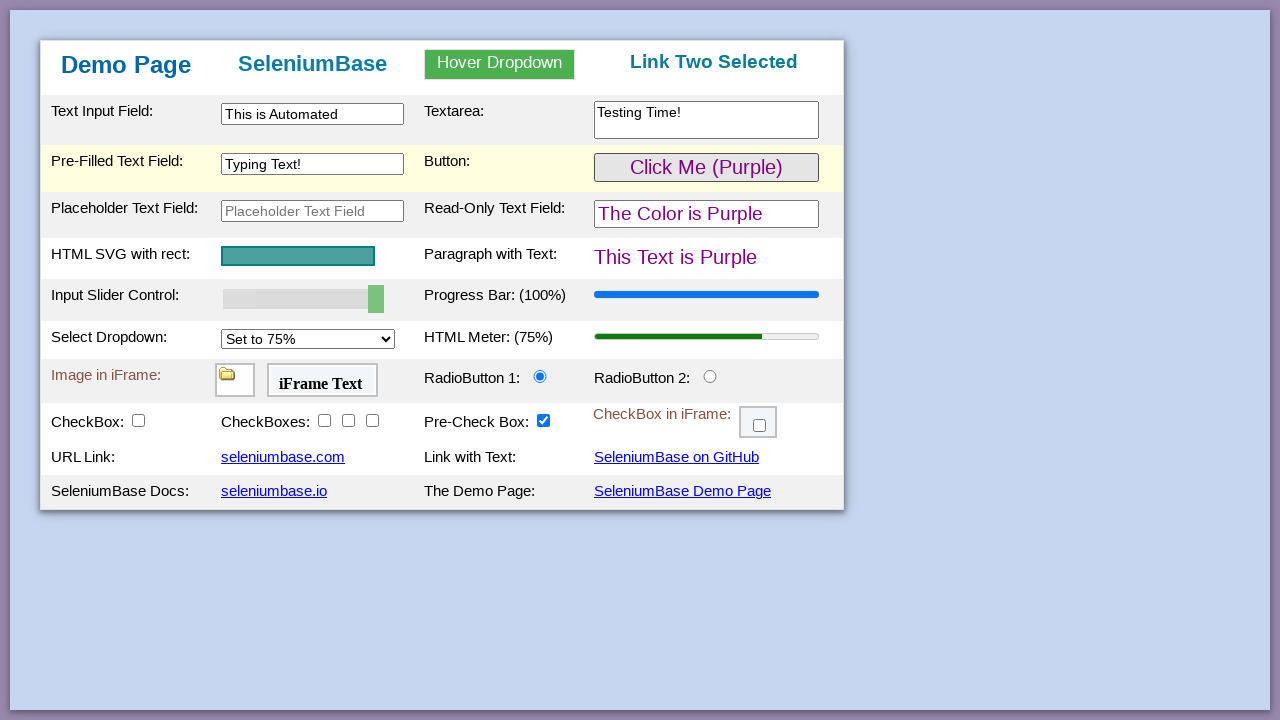

Image in first iframe loaded
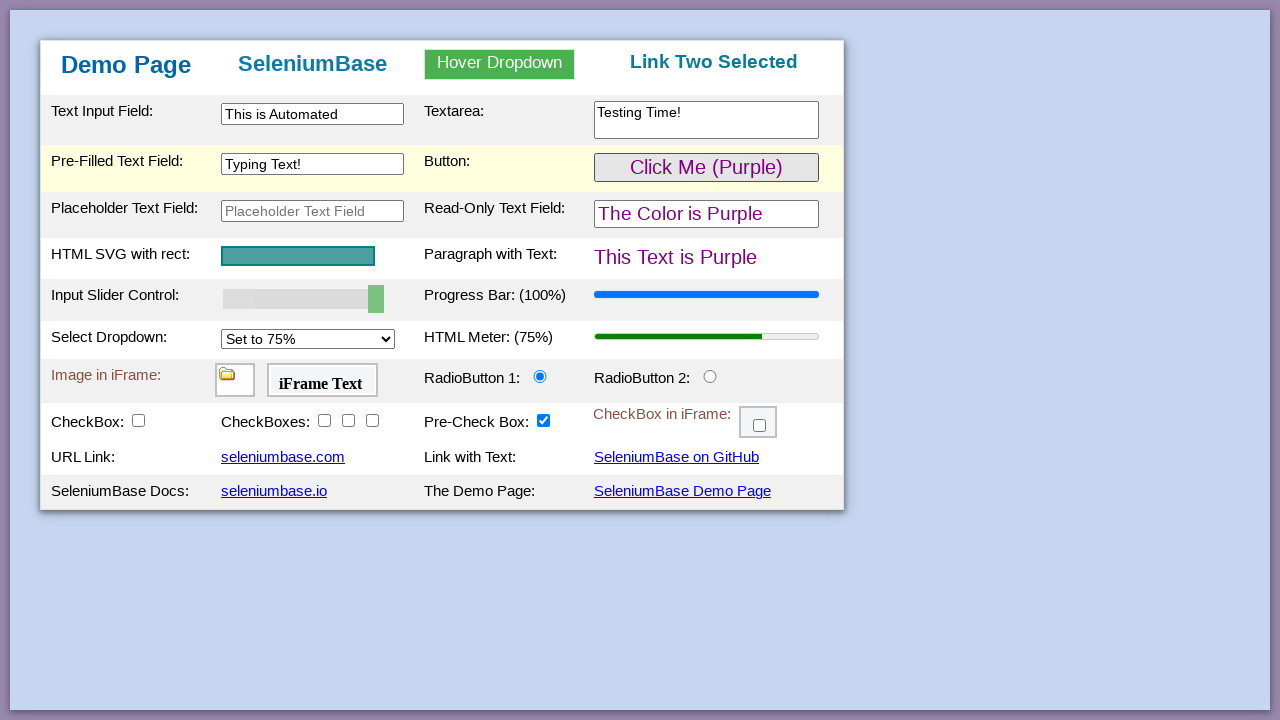

Verified 'iFrame Text' content in second iframe
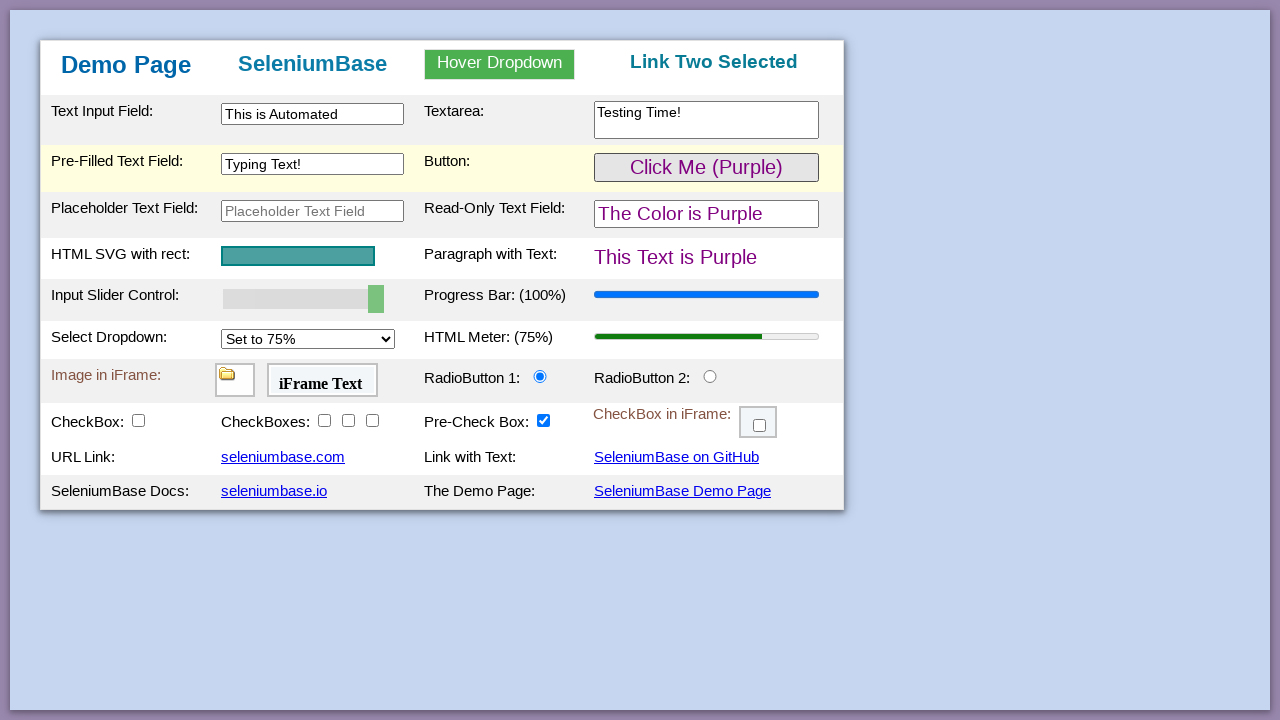

Clicked radio button 2 at (710, 376) on #radioButton2
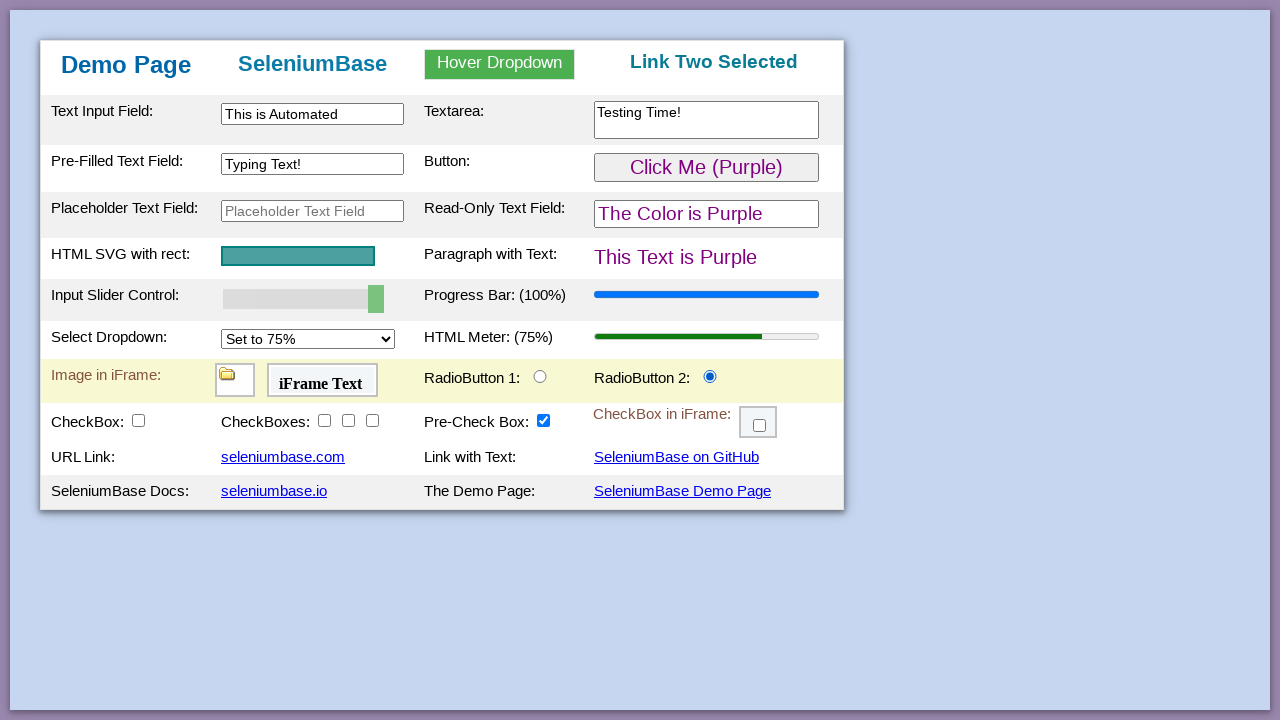

Verified radio button 2 is selected
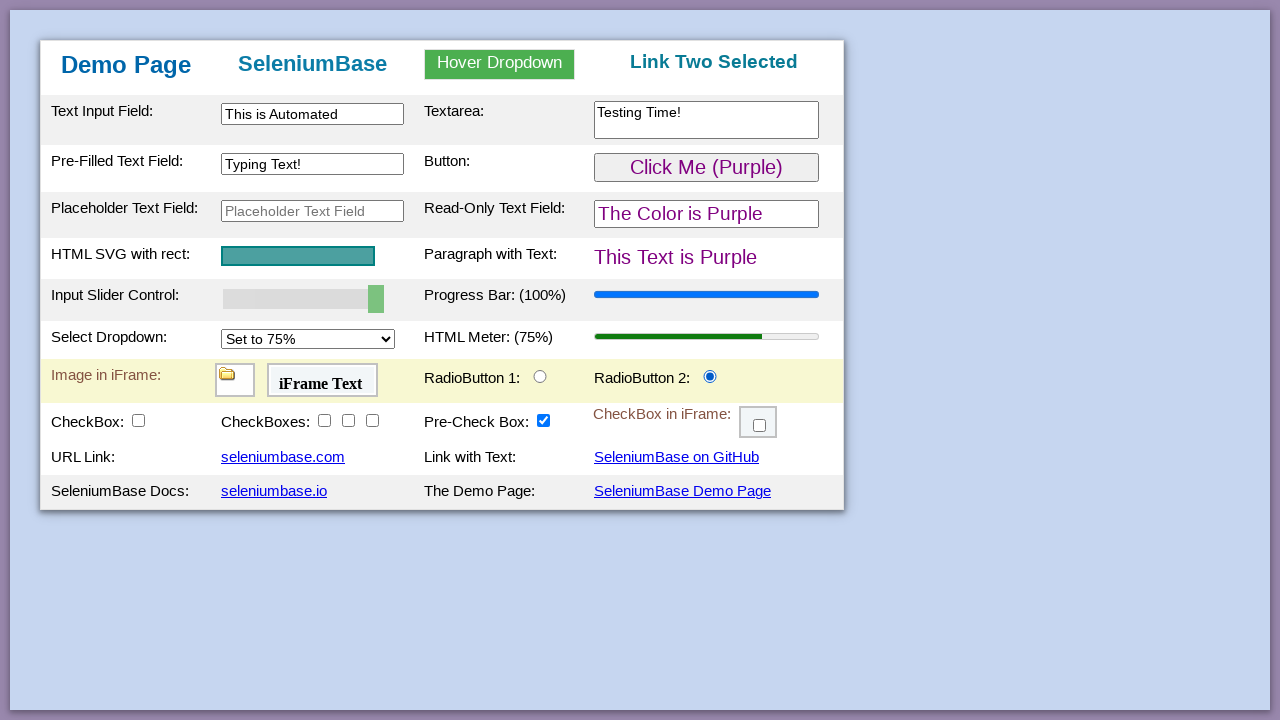

Clicked checkbox 1 at (138, 420) on #checkBox1
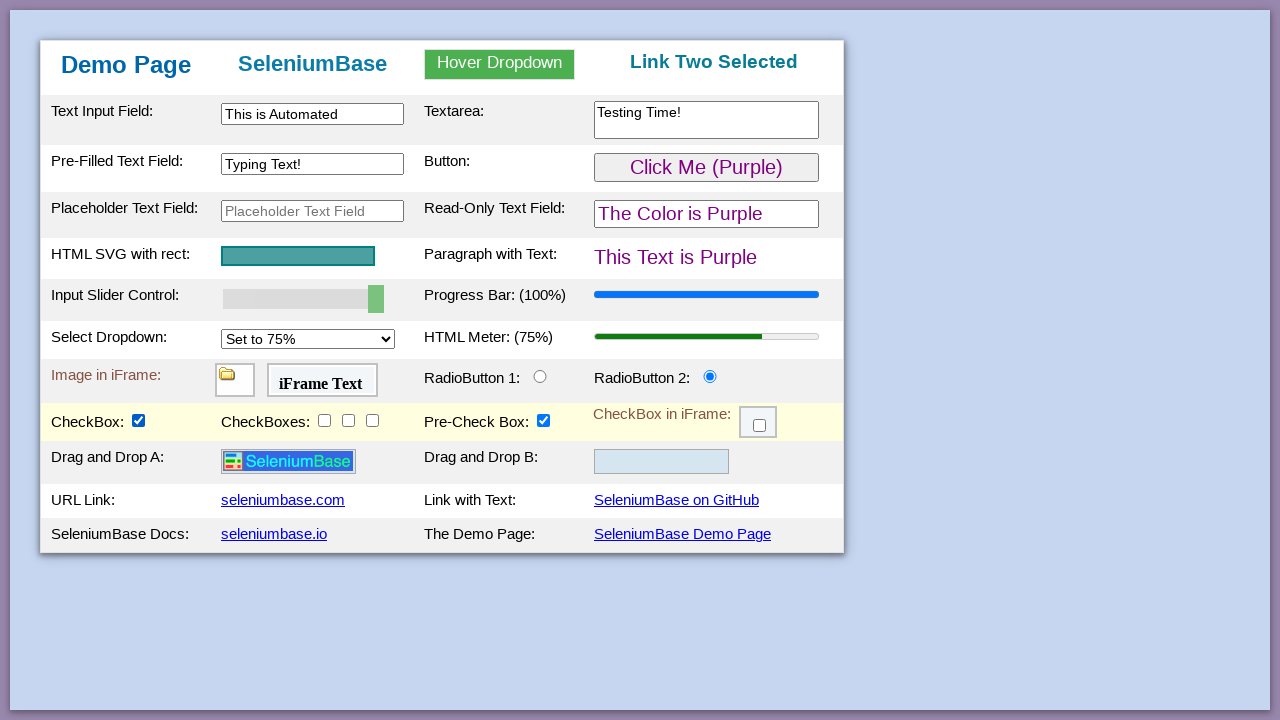

Verified checkbox 1 is selected
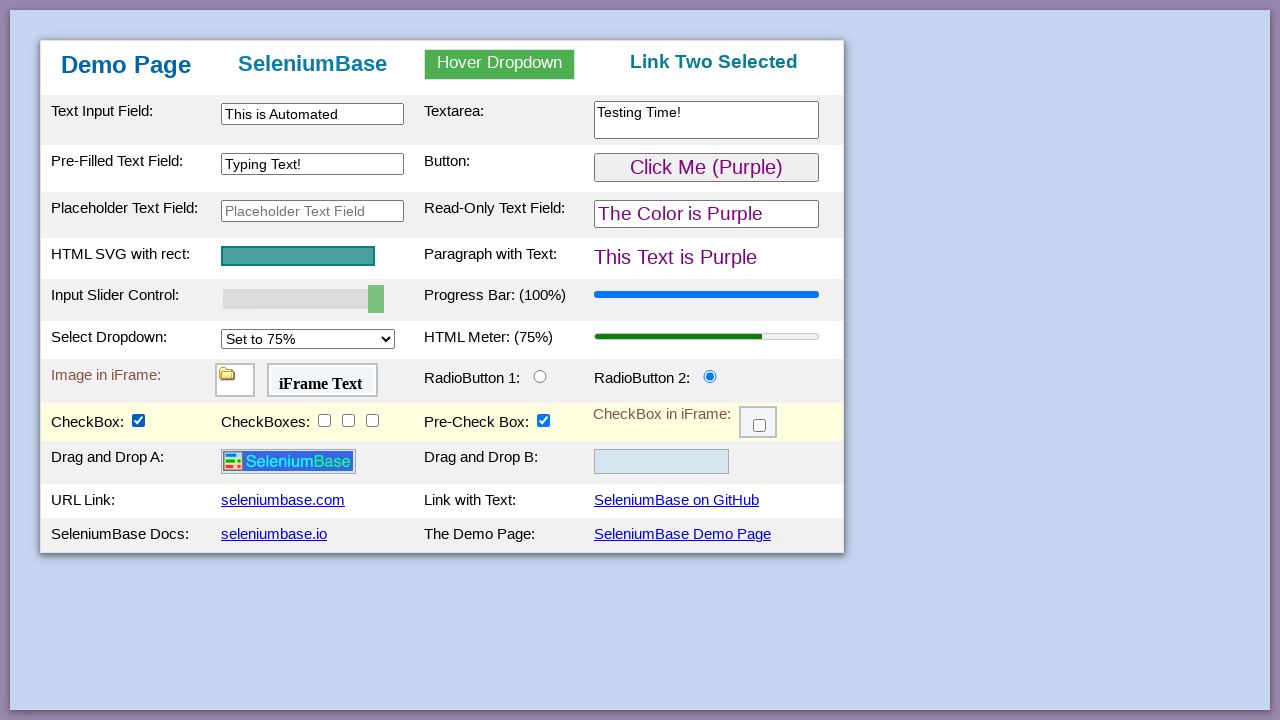

Logo image appeared after checkbox 1 was clicked
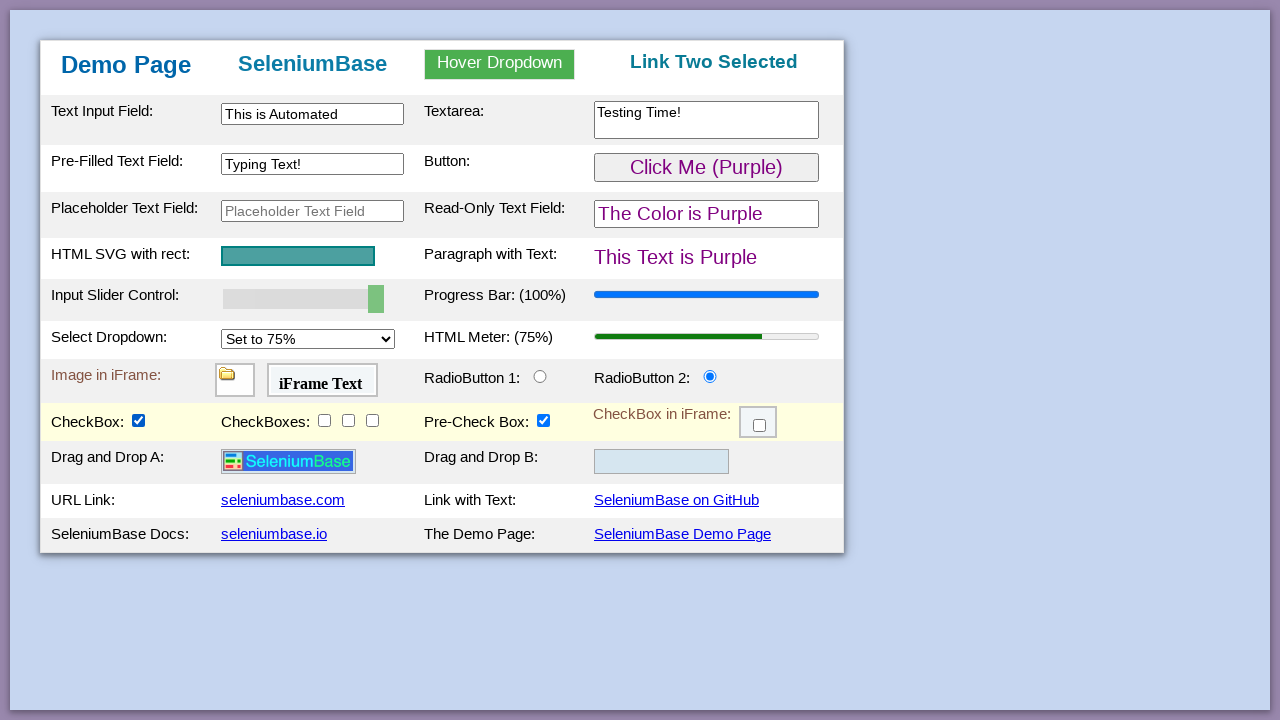

Clicked checkbox 2 at (324, 420) on #checkBox2
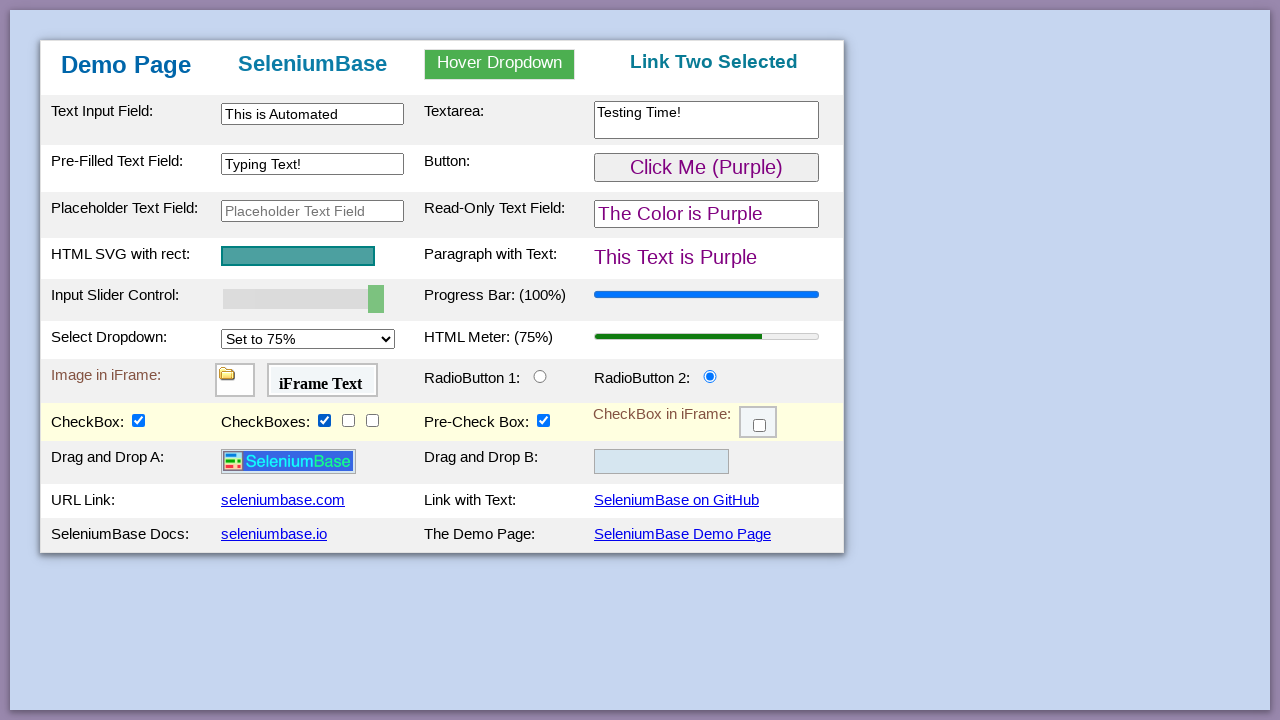

Clicked checkbox 3 at (348, 420) on #checkBox3
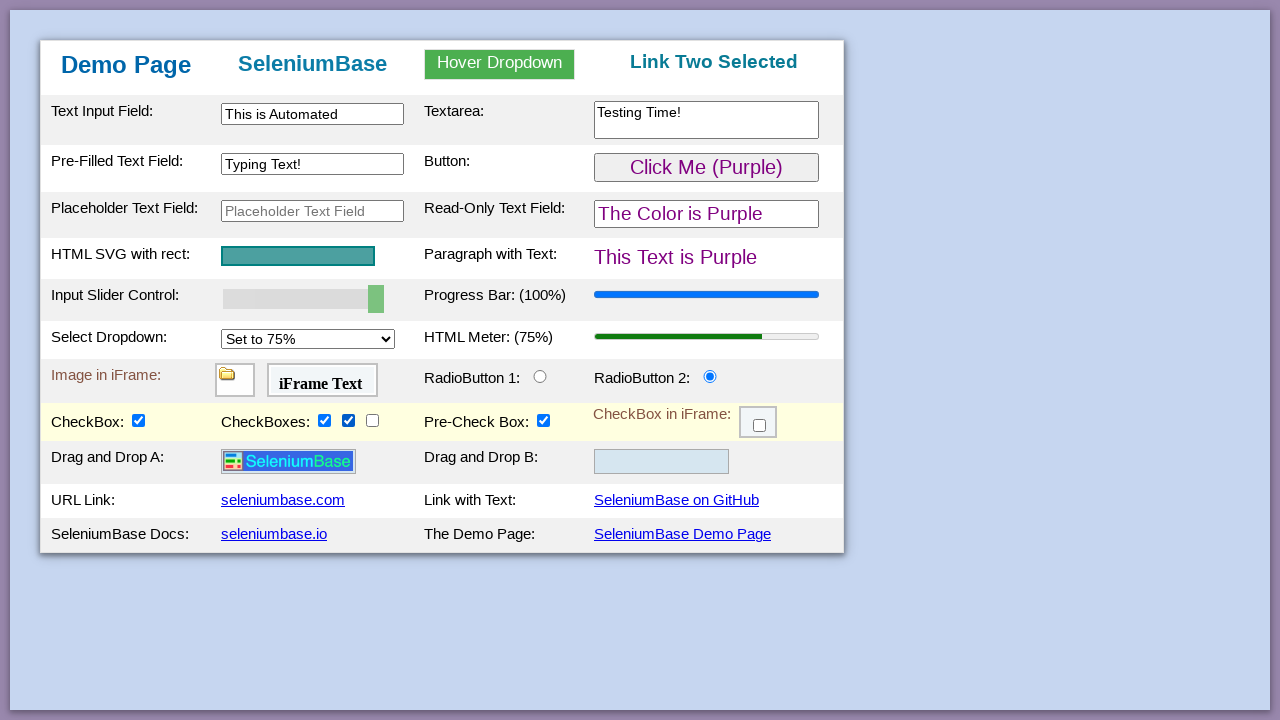

Clicked checkbox 4 at (372, 420) on #checkBox4
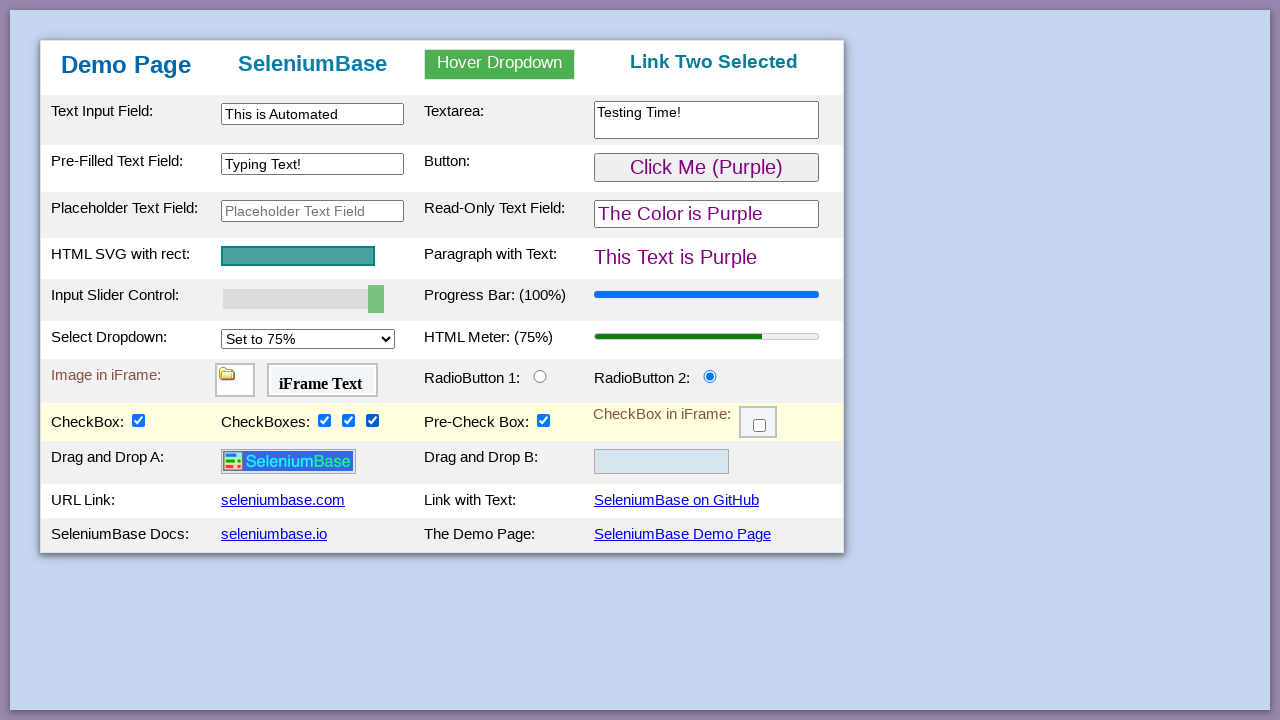

Verified checkbox 2 is selected
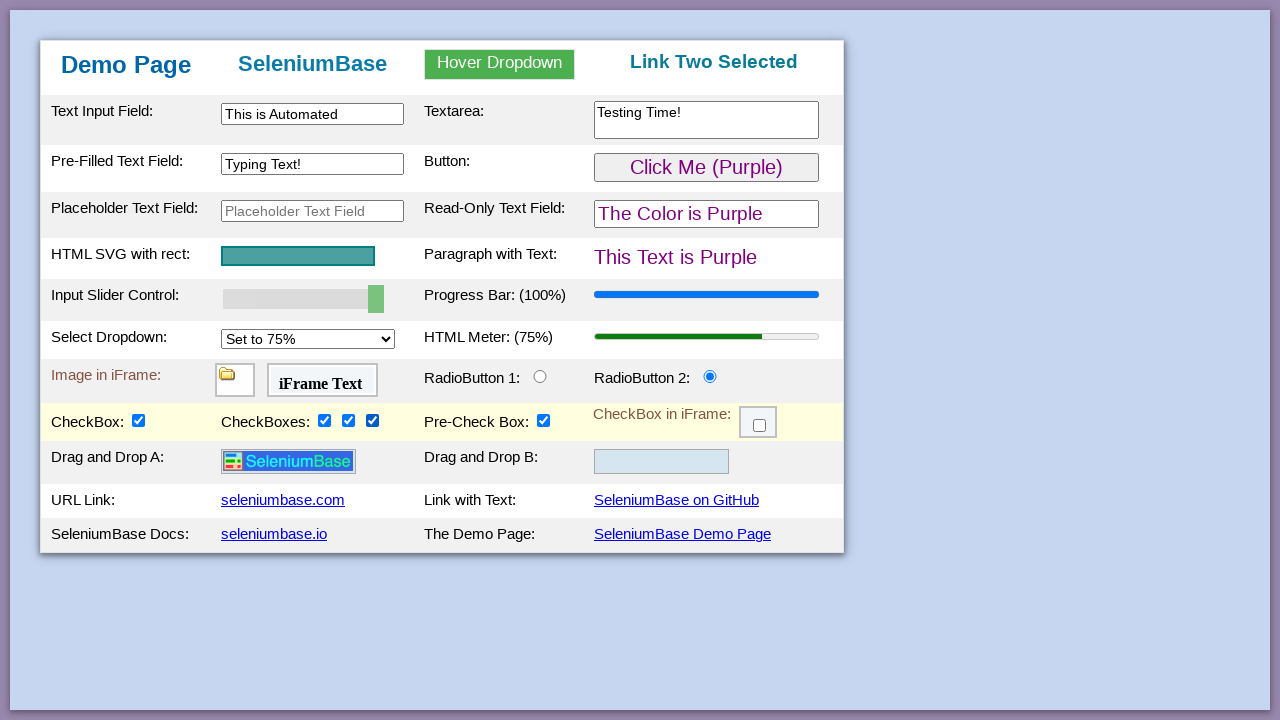

Verified checkbox 3 is selected
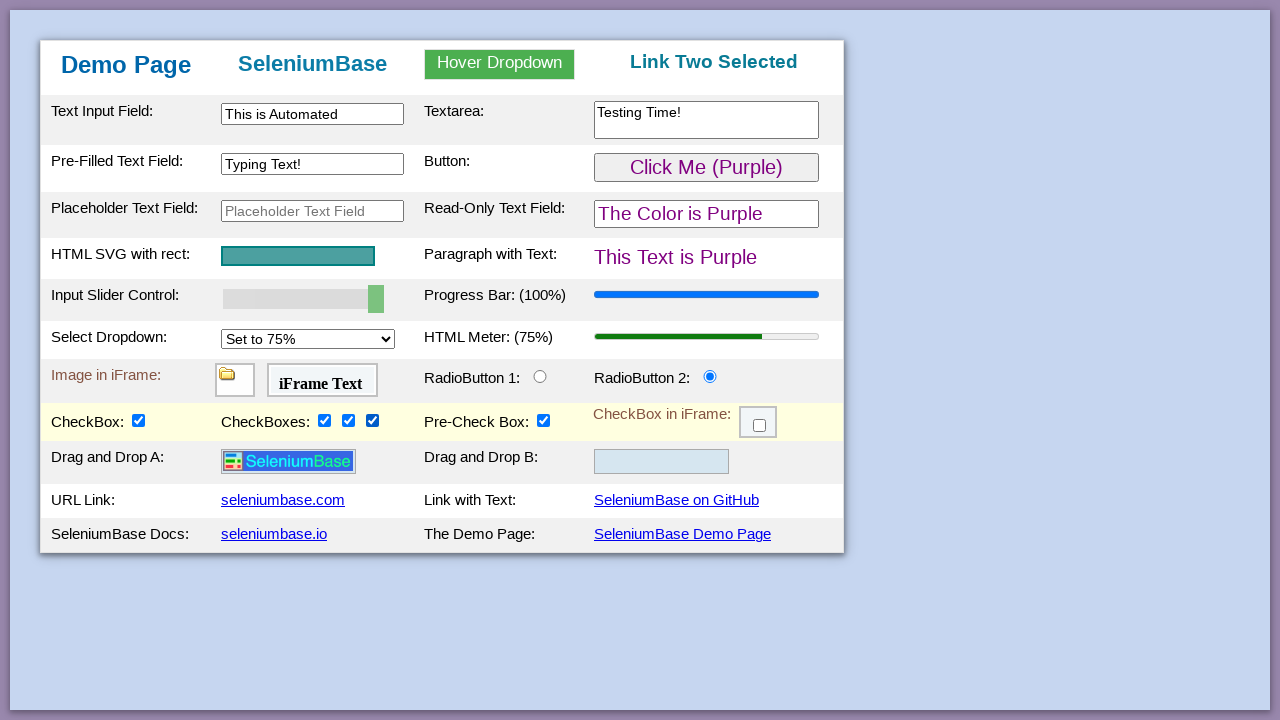

Verified checkbox 4 is selected
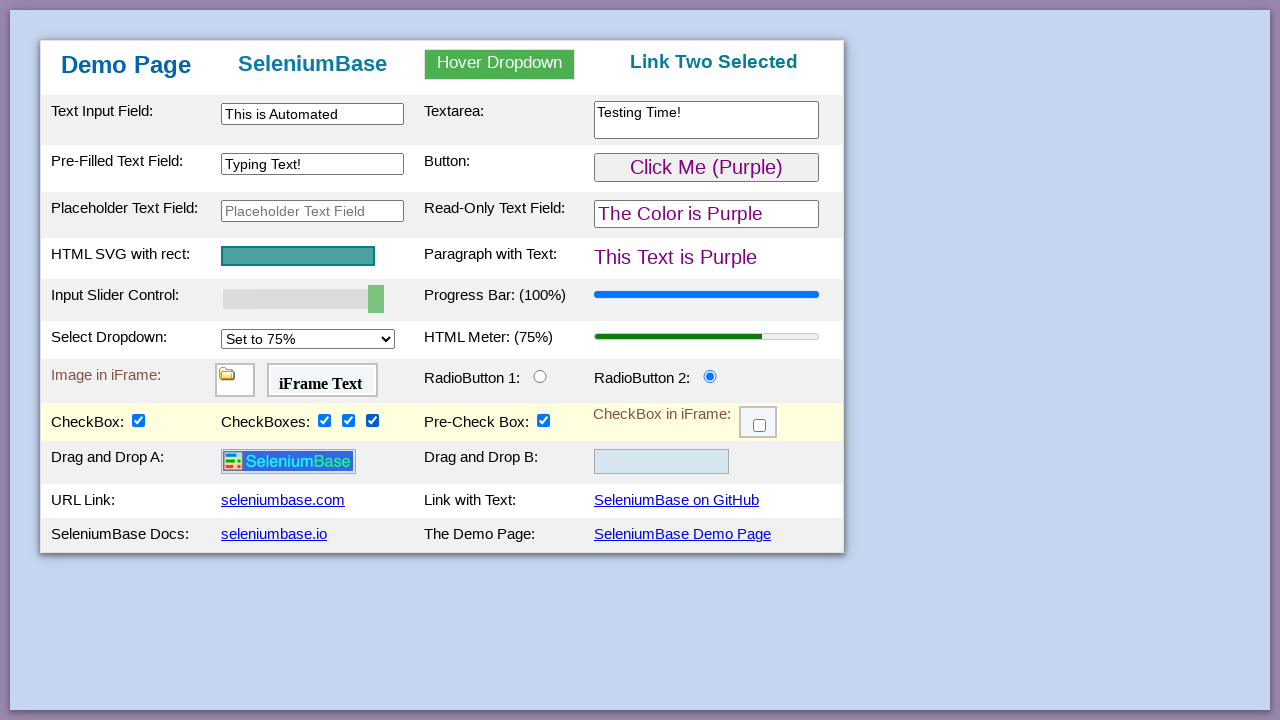

Clicked checkbox inside third iframe at (760, 426) on #myFrame3 >> internal:control=enter-frame >> .fBox
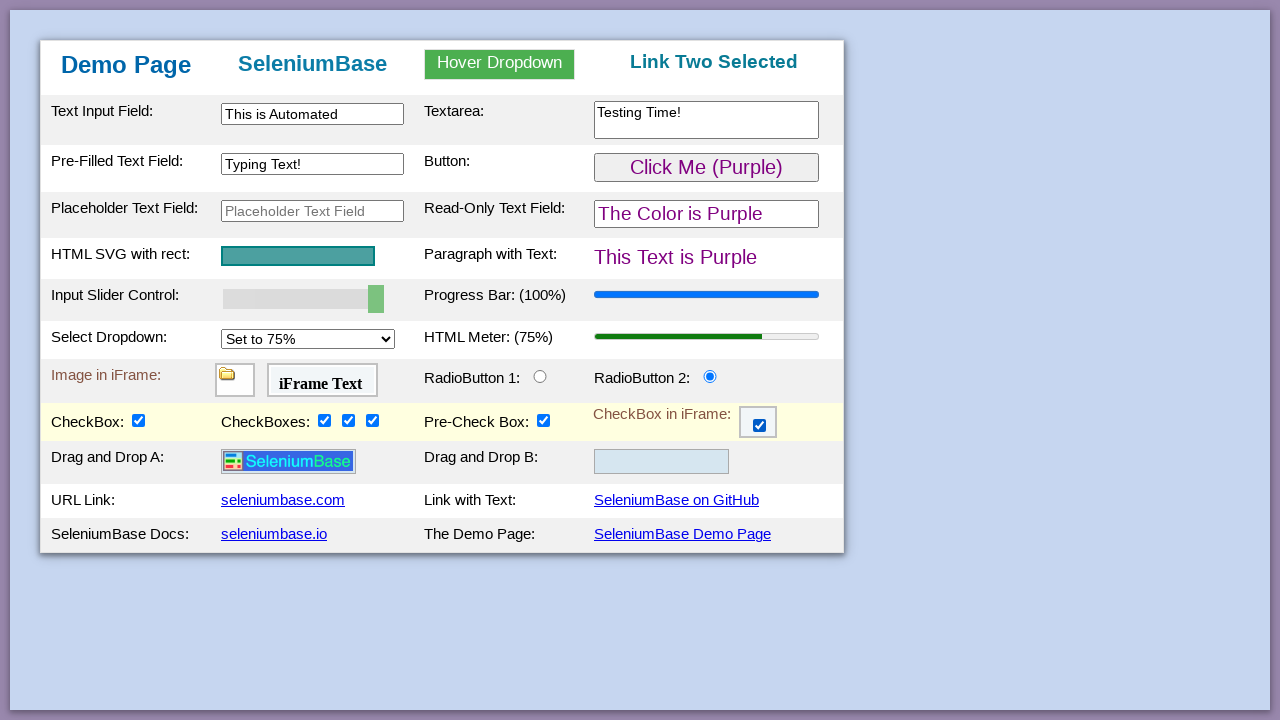

Verified iframe checkbox is selected
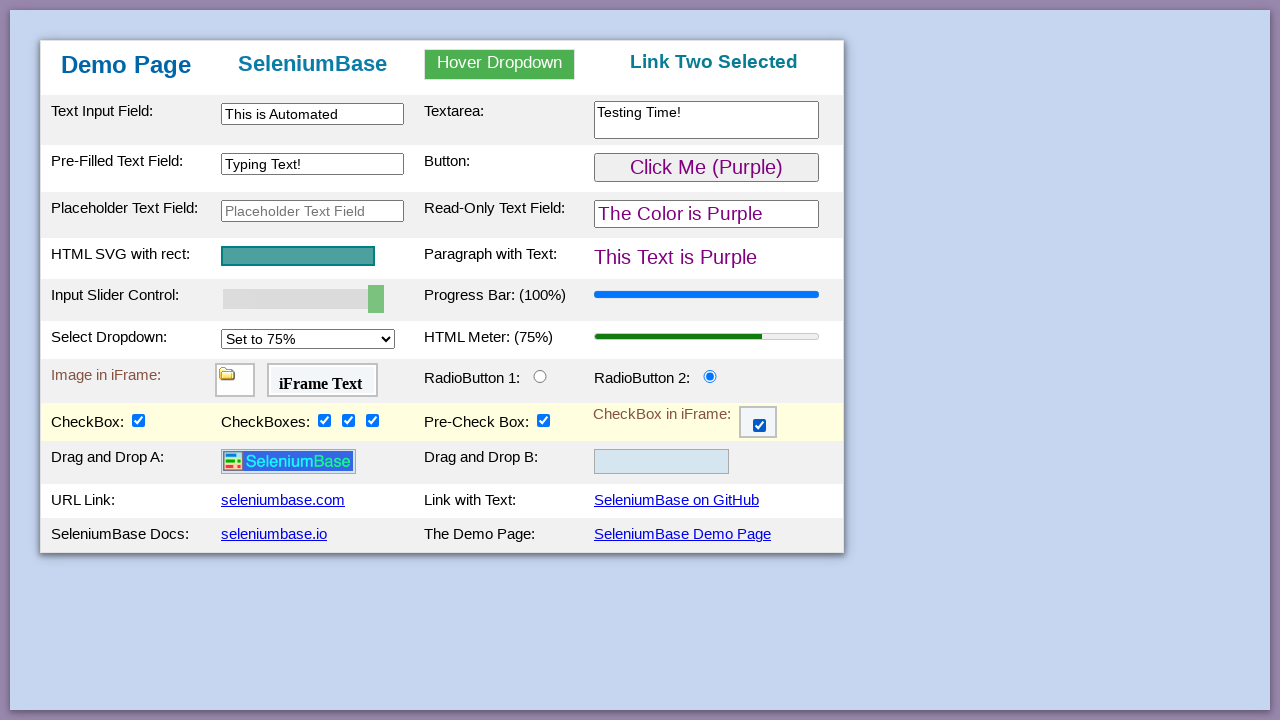

Dragged and dropped logo image to drop zone 2 at (662, 462)
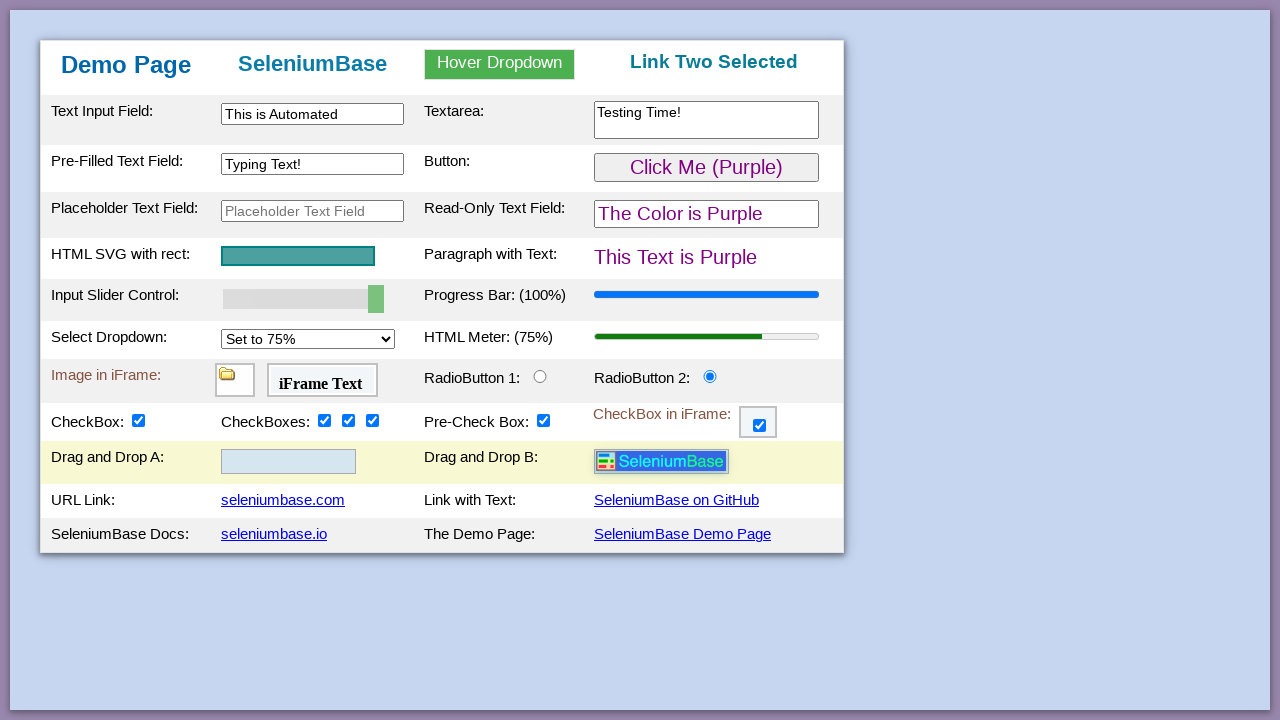

Verified logo was successfully dropped in drop zone 2
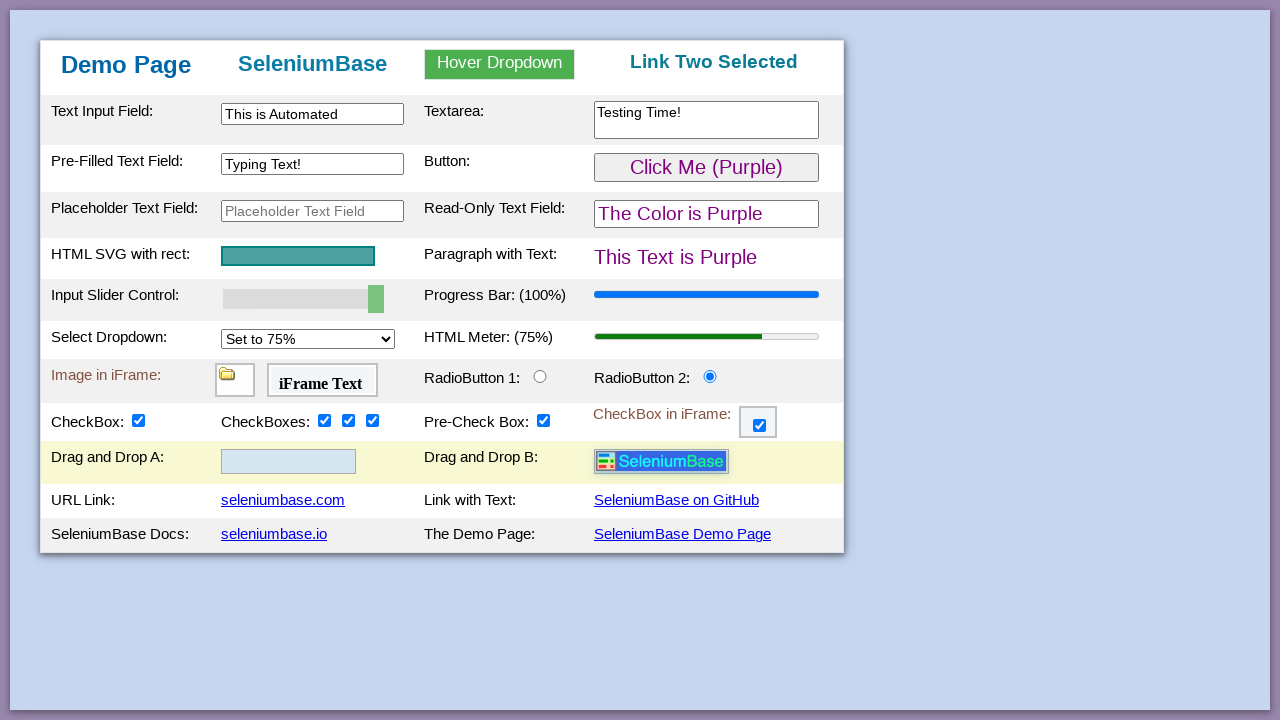

Clicked 'SeleniumBase Demo Page' link at (682, 534) on text=SeleniumBase Demo Page
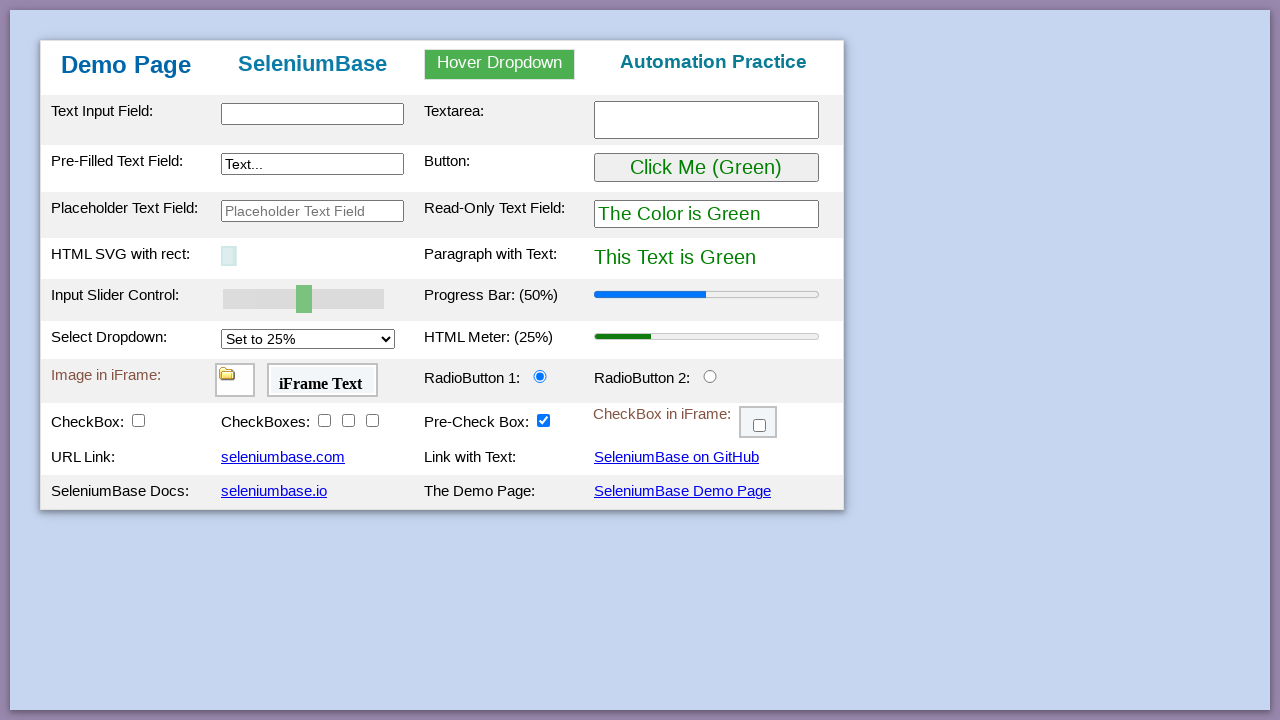

Verified h1 heading contains exact text 'Demo Page'
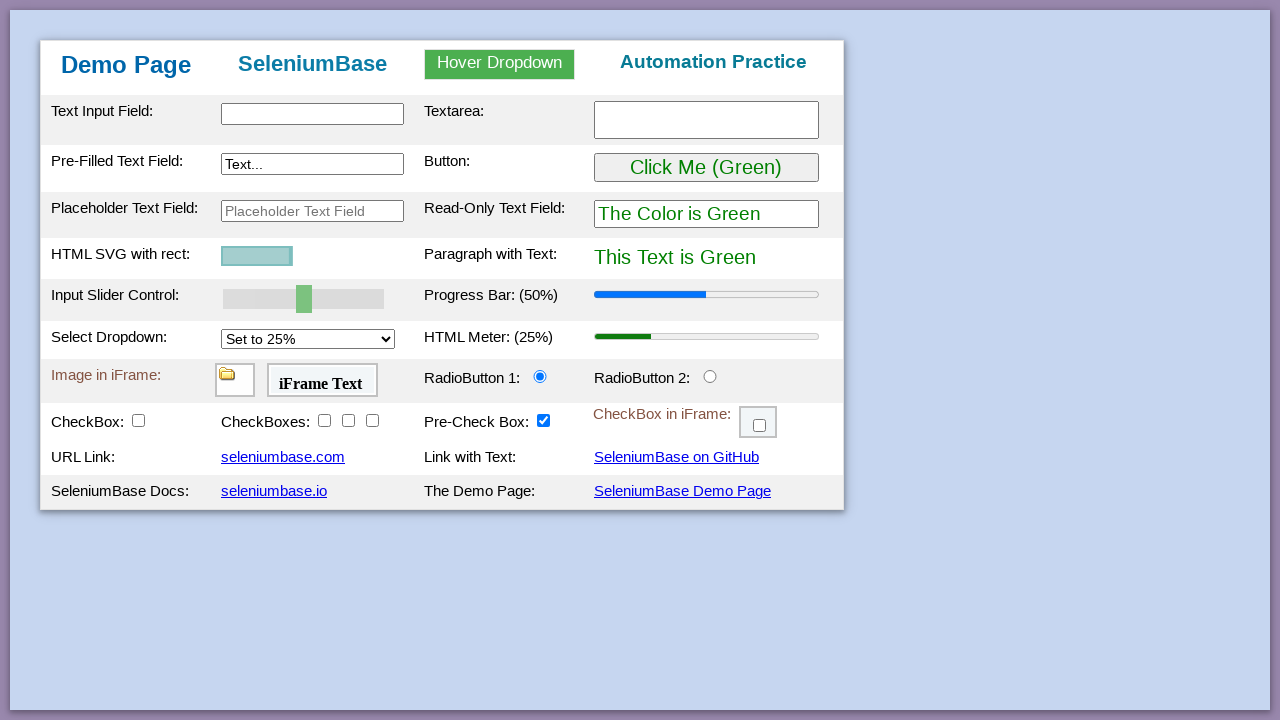

Filled input field with 'Have a Nice Day!' on input
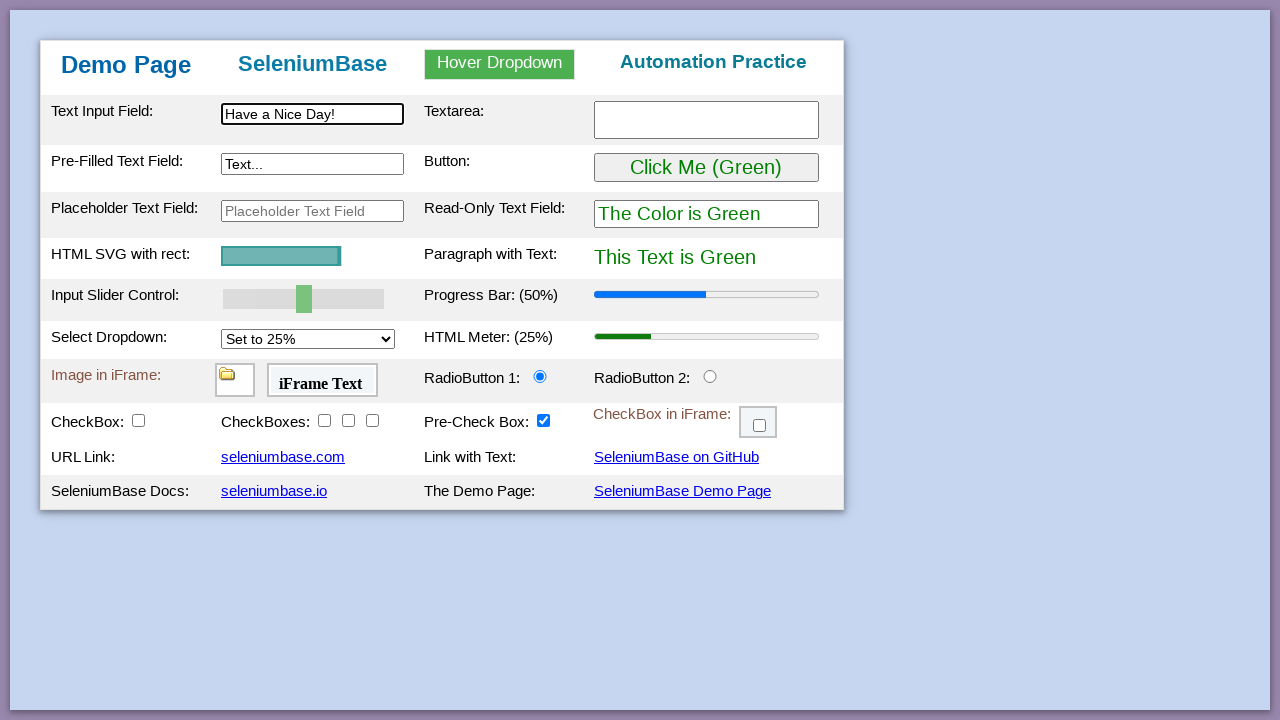

Verified 'SeleniumBase' text appears in h2 heading
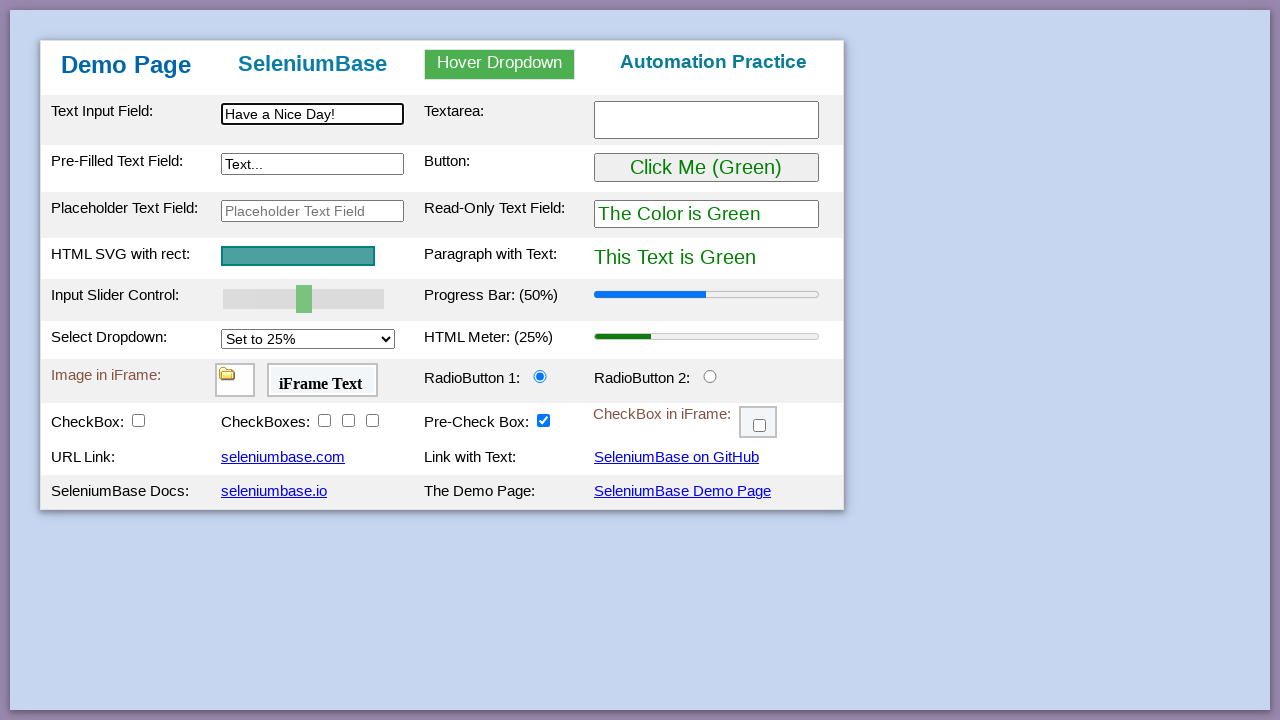

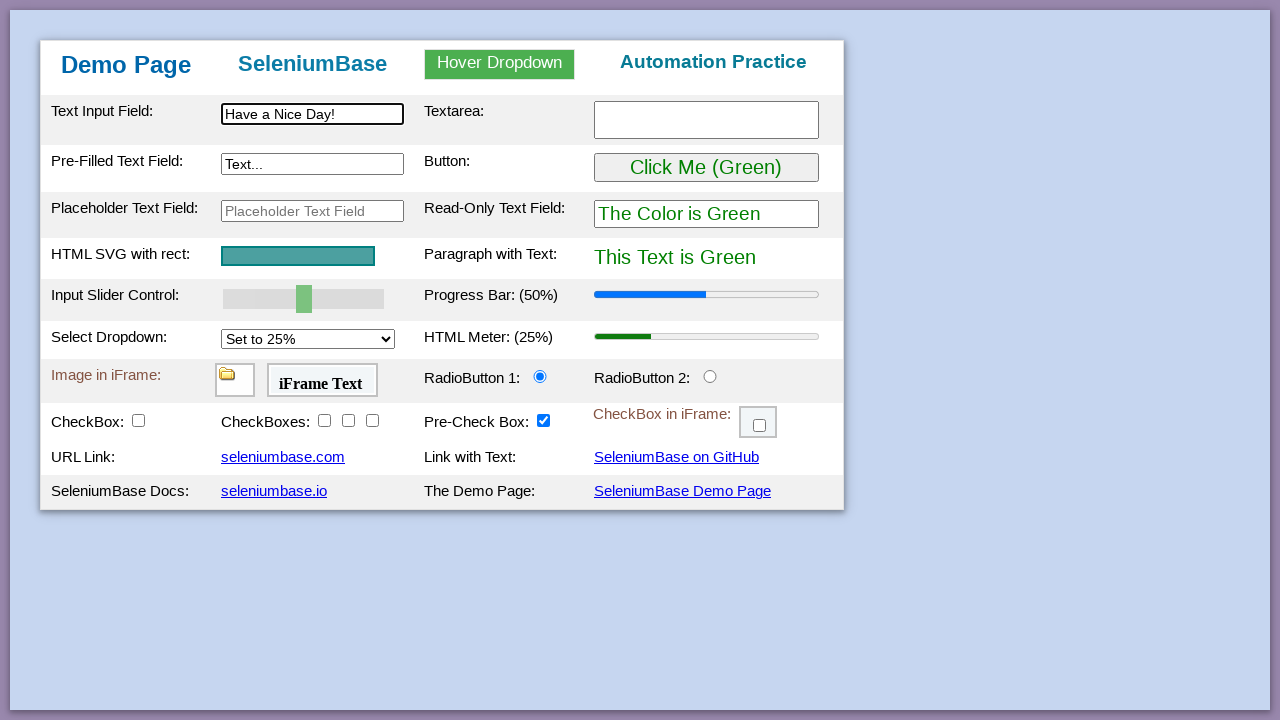